Tests infinite scrolling functionality on a book listing page by scrolling to the bottom of the page until all content is loaded, verifying that book items are displayed.

Starting URL: https://www.booksbykilo.in/new-books?pricerange=201to500

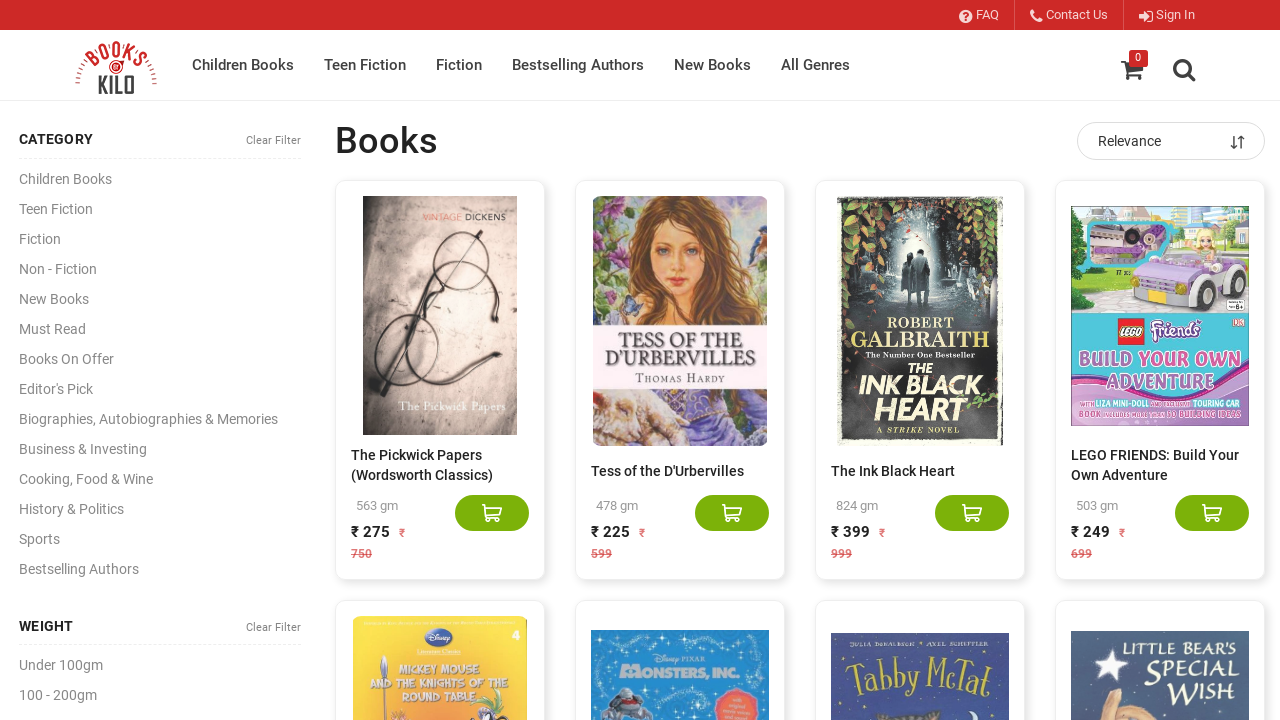

Set default timeout to 60 seconds for slow-loading page
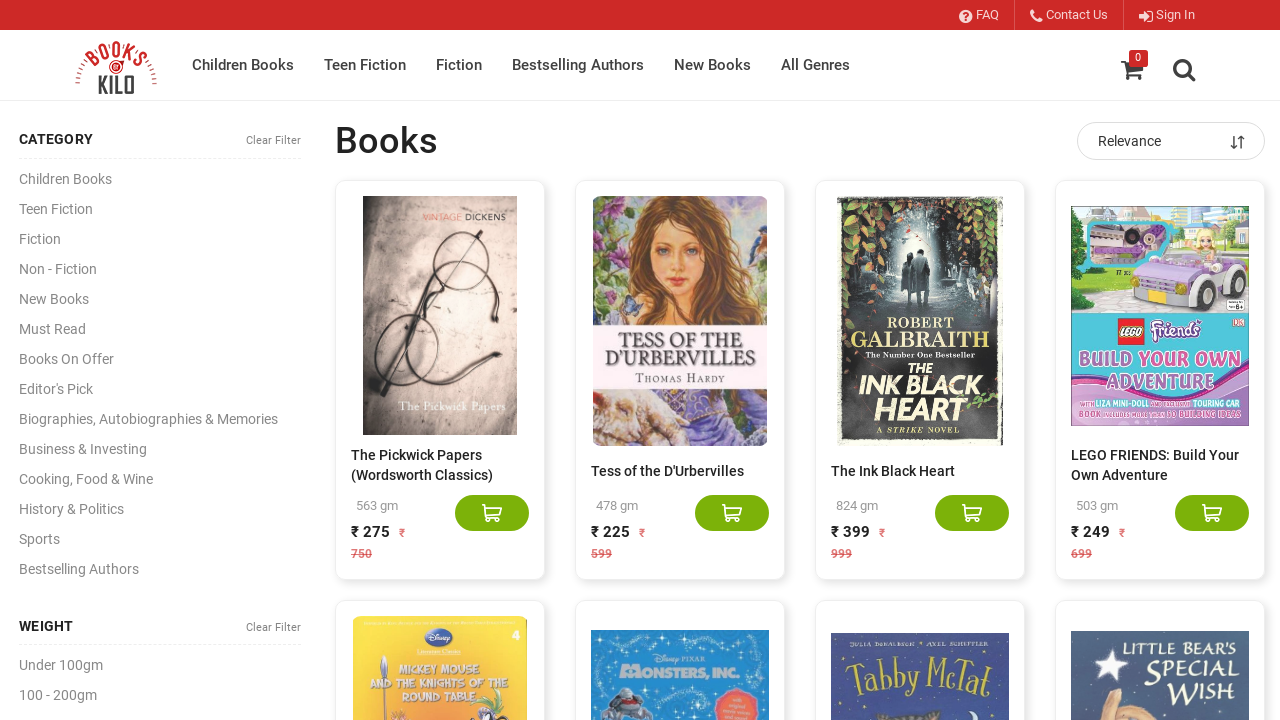

Waited for book item cards to be present on the page
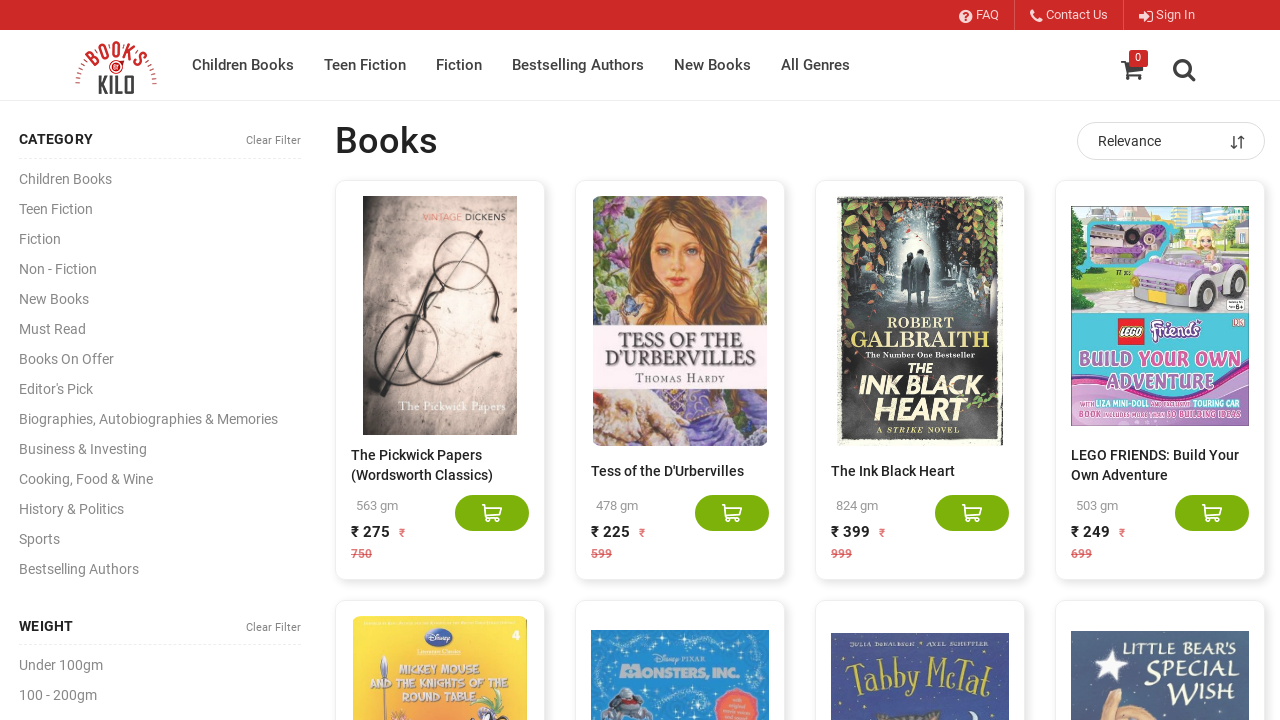

Found 20 book items on the current page
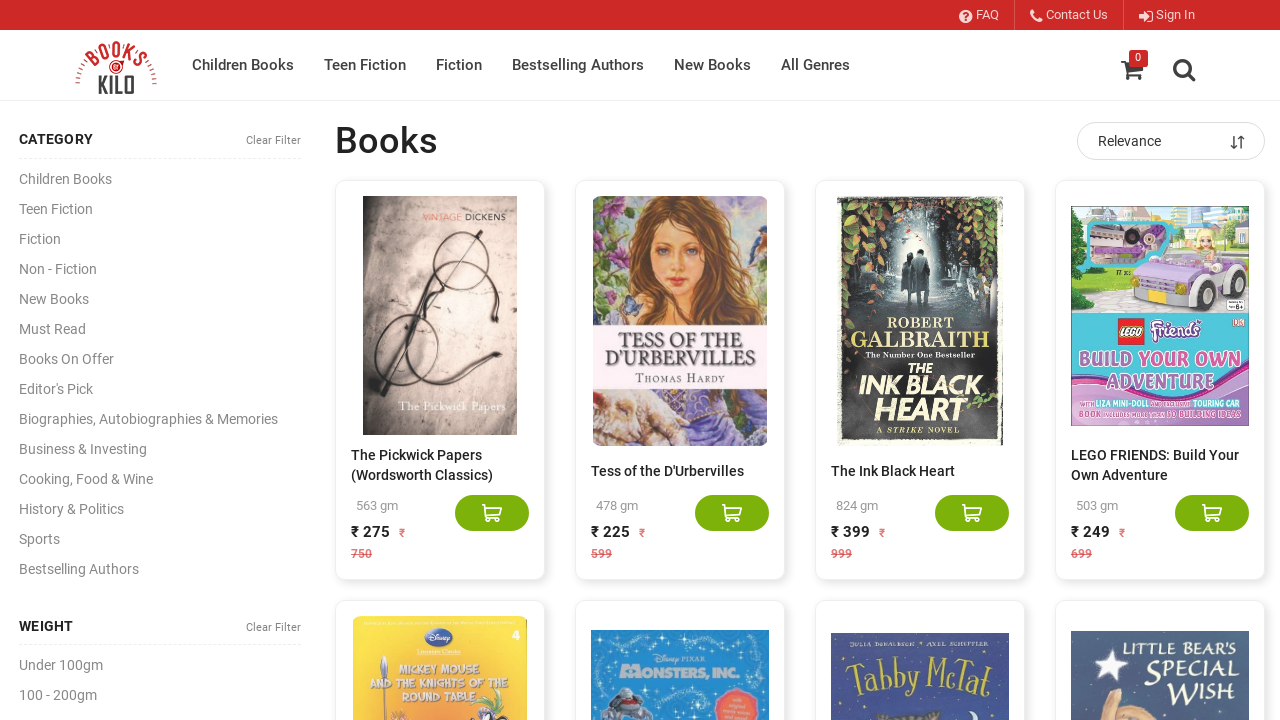

Scrolled to the bottom of the page
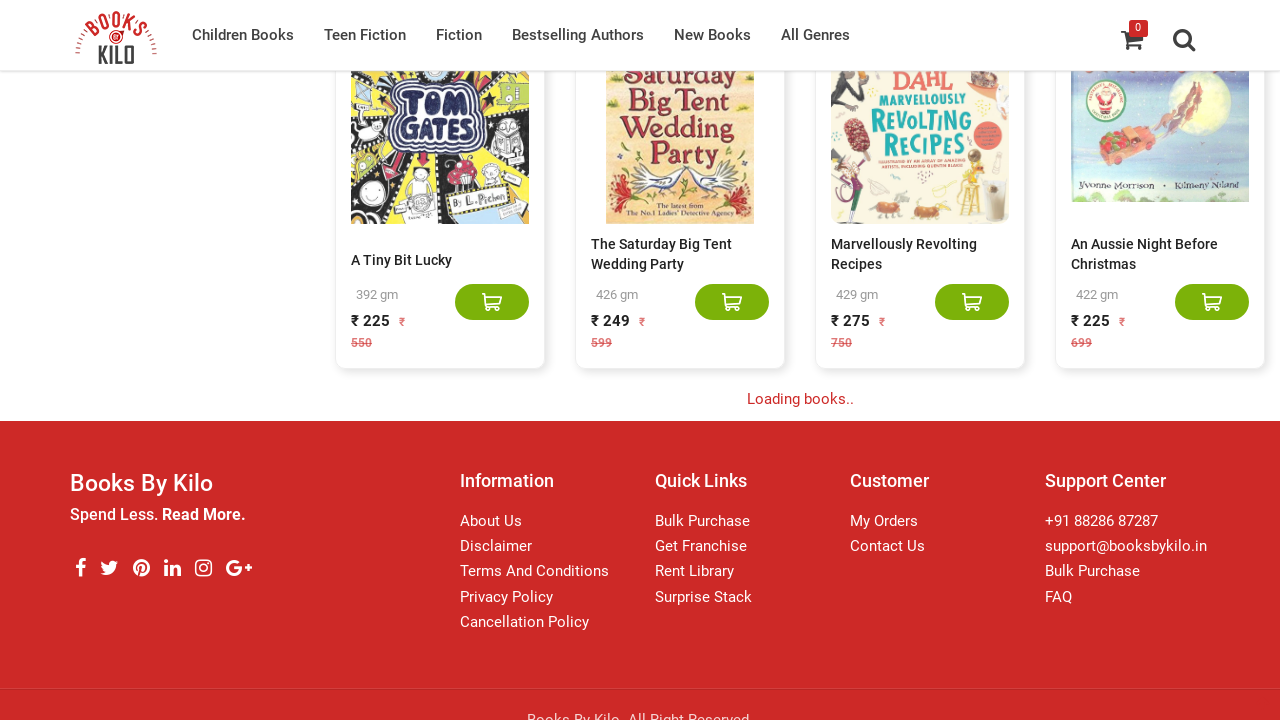

Waited 2 seconds for new content to load
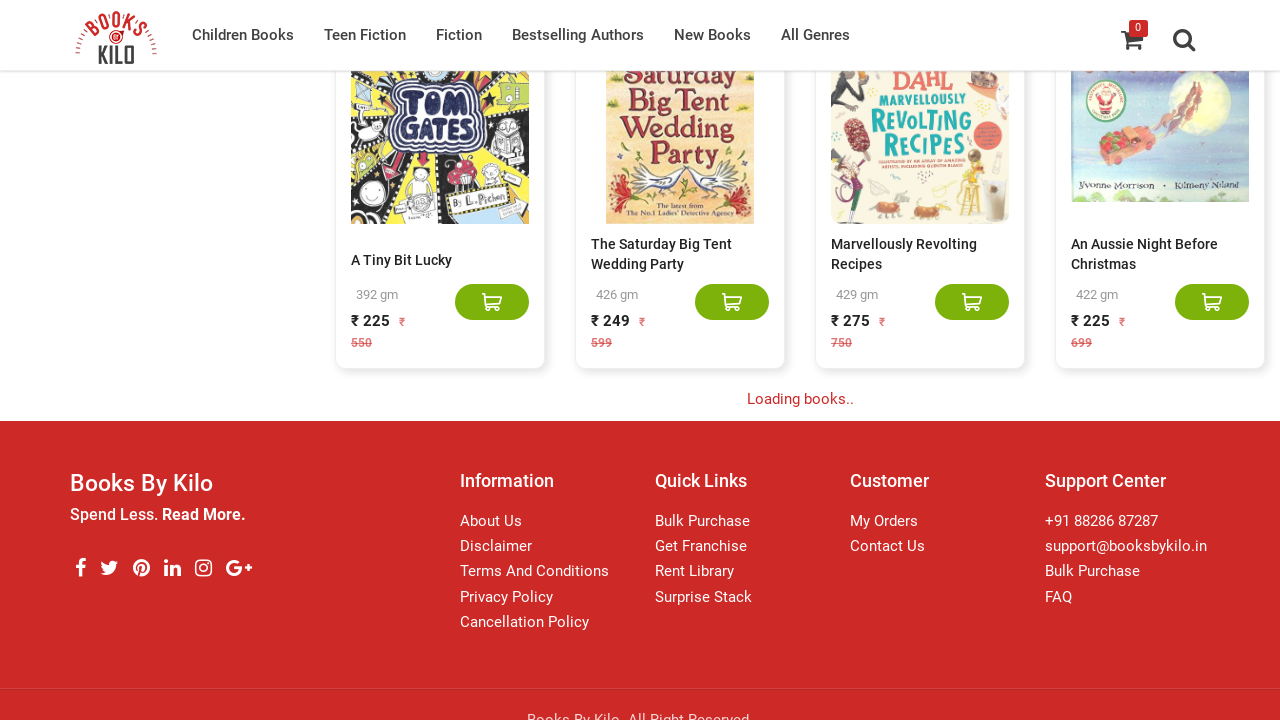

Recorded current page height: 2642px
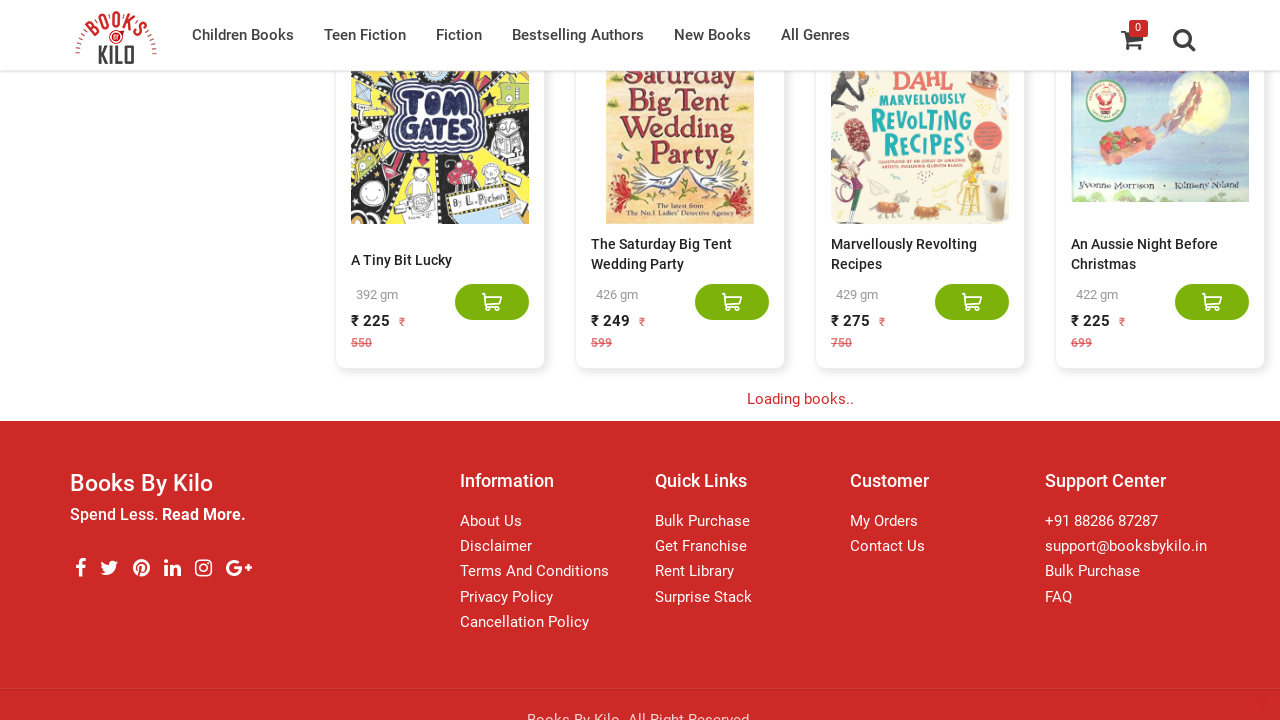

Waited for book item cards to be present on the page
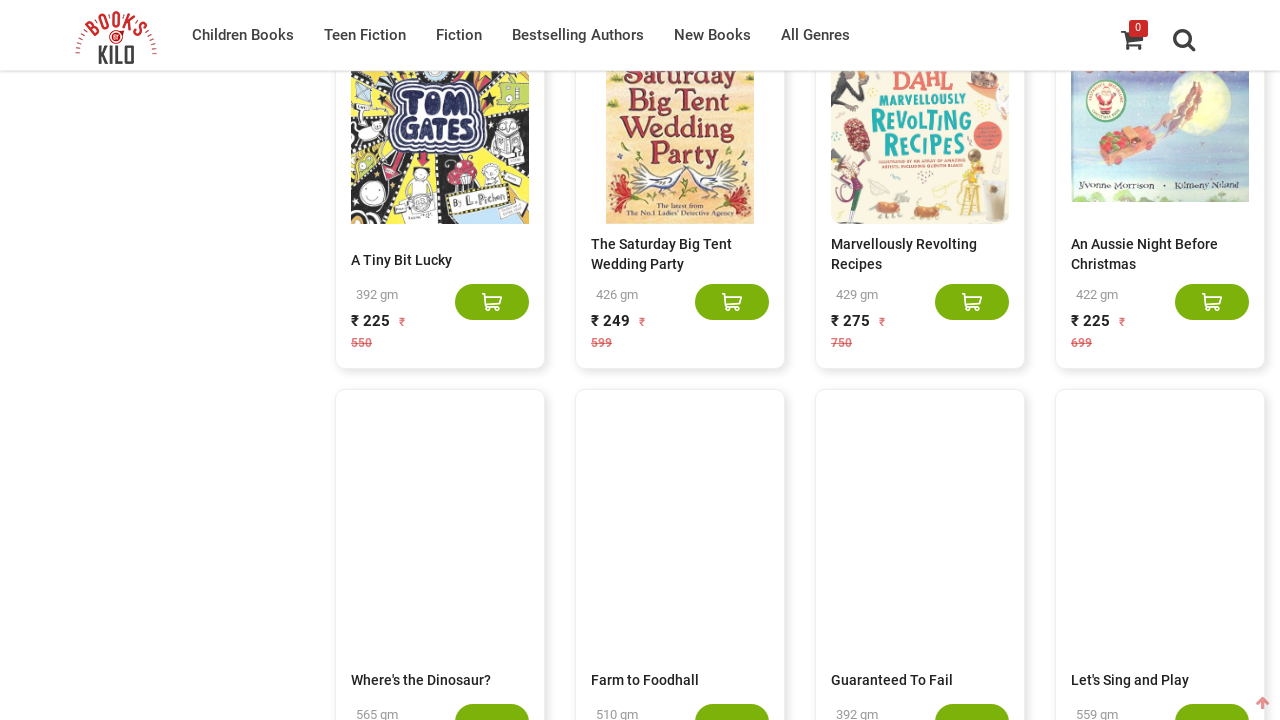

Found 40 book items on the current page
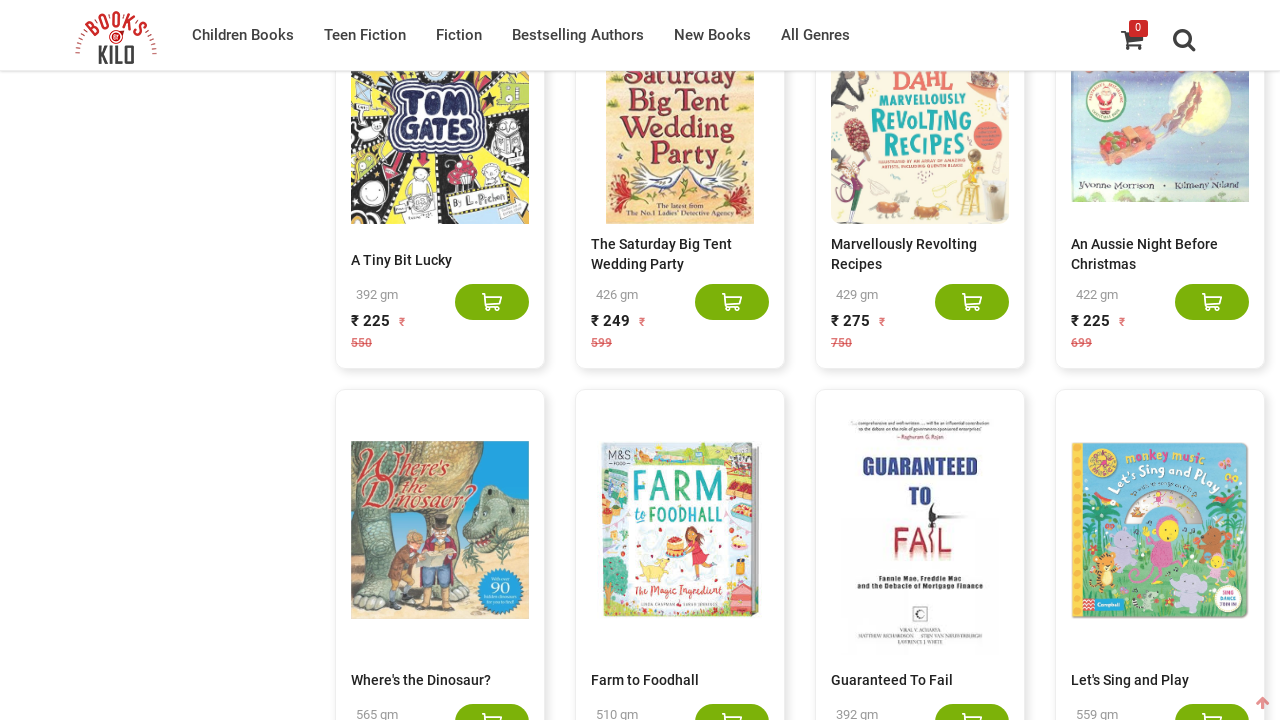

Scrolled to the bottom of the page
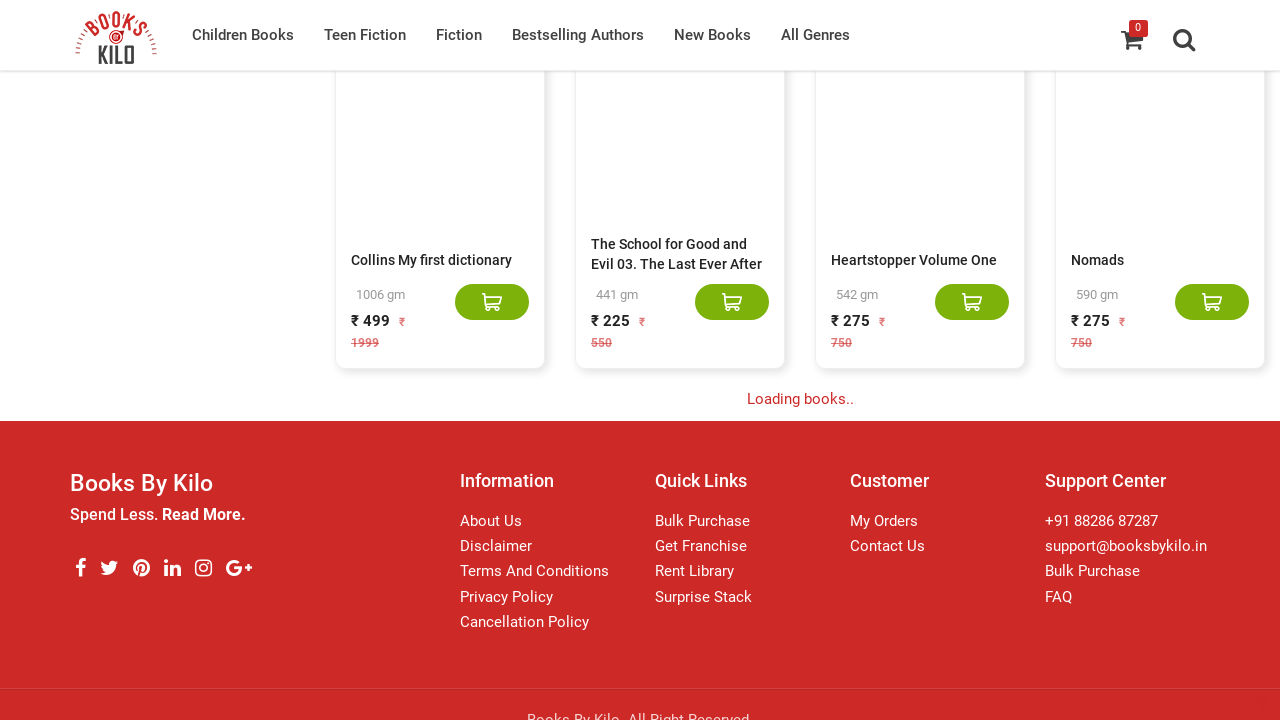

Waited 2 seconds for new content to load
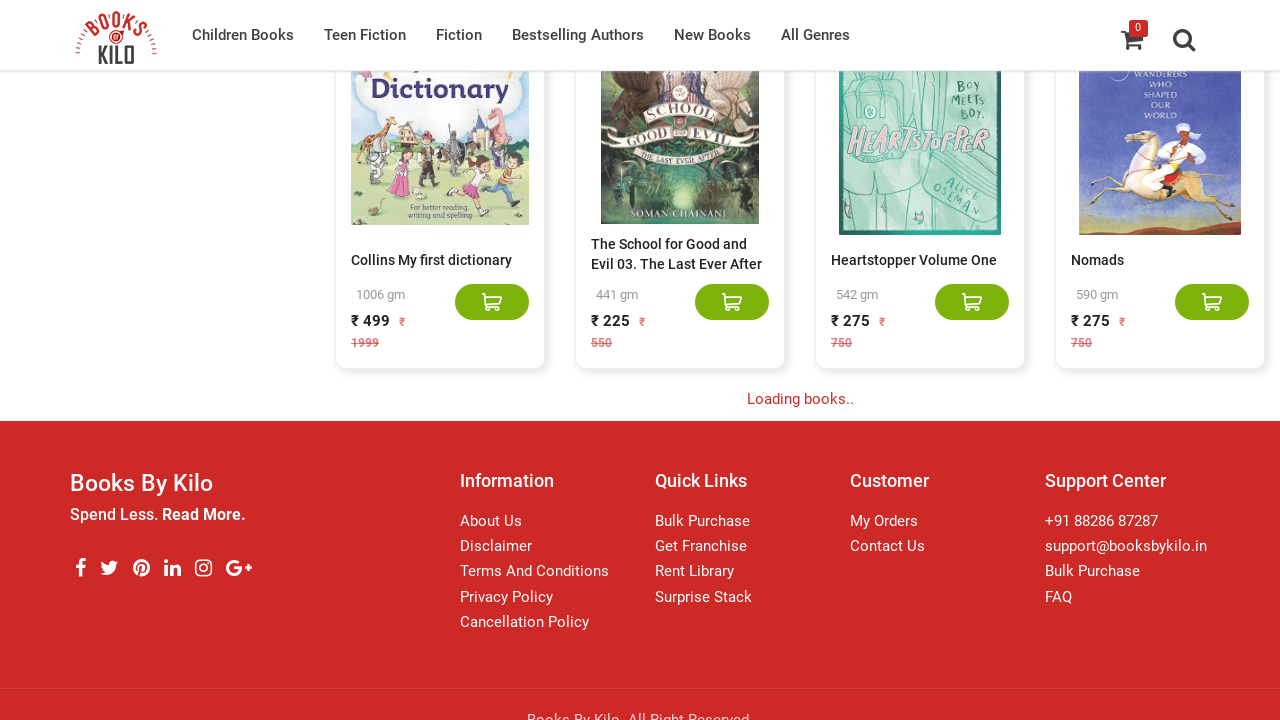

Recorded current page height: 4742px
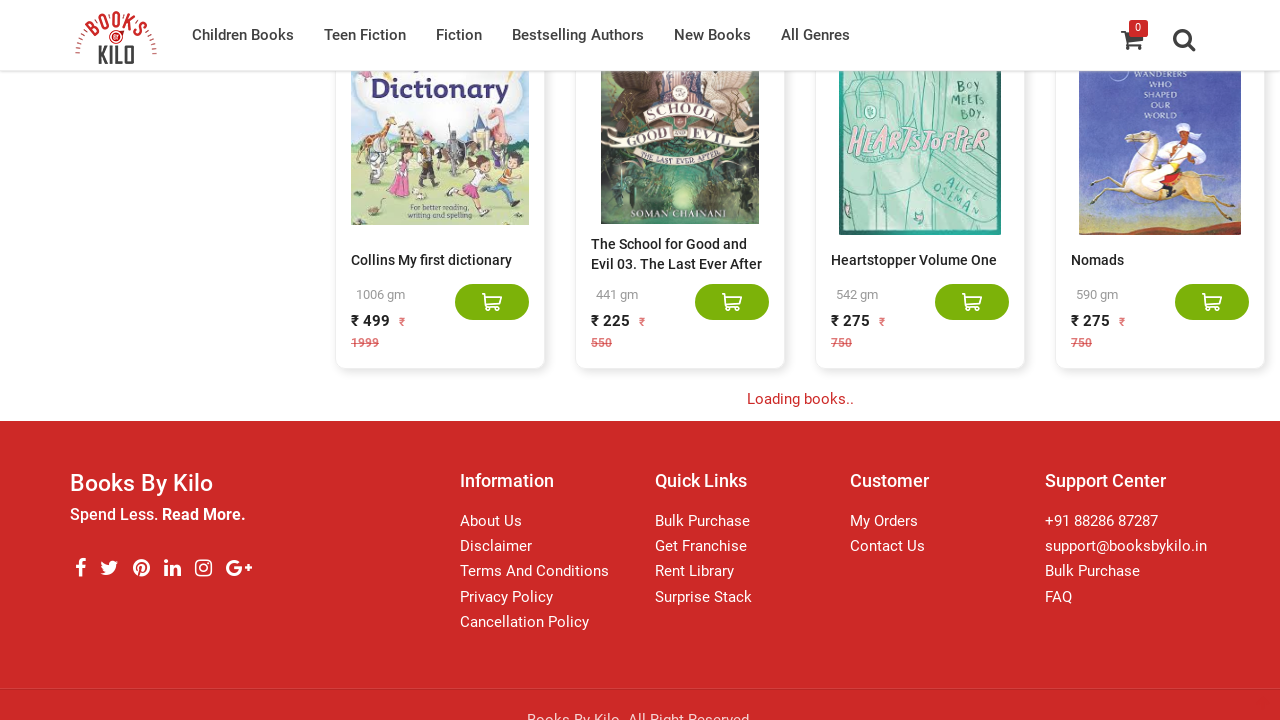

Waited for book item cards to be present on the page
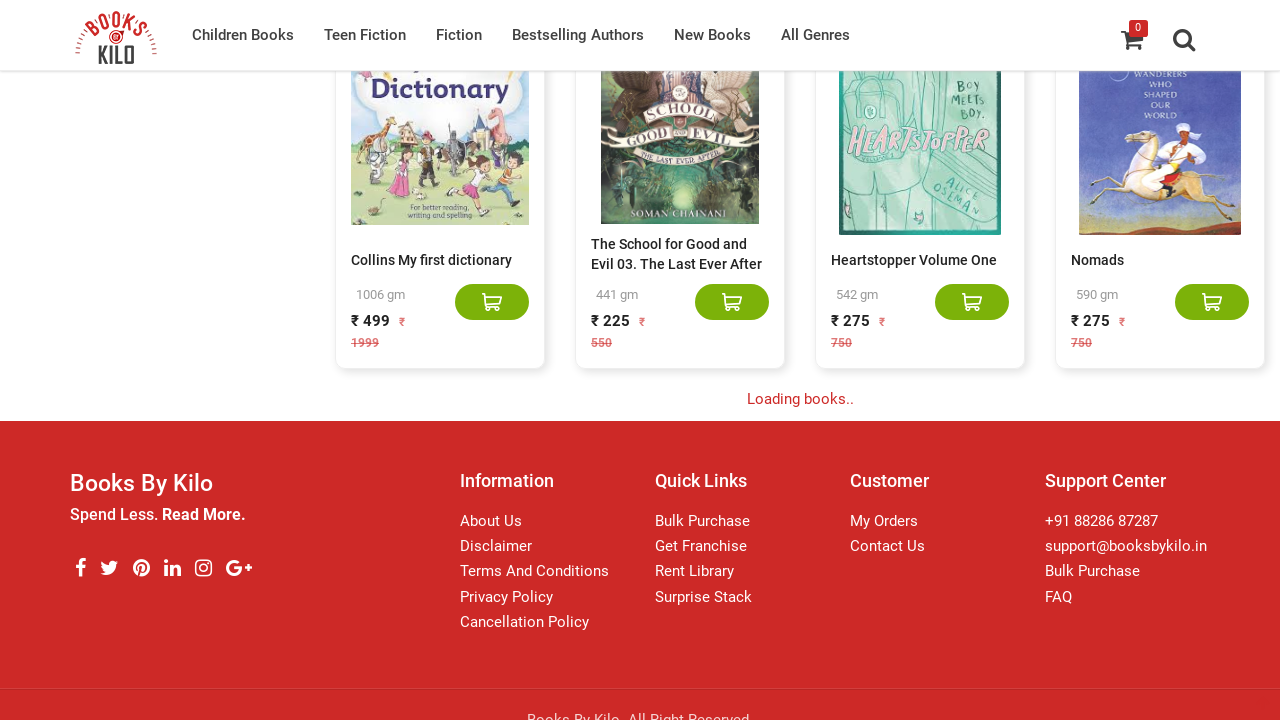

Found 60 book items on the current page
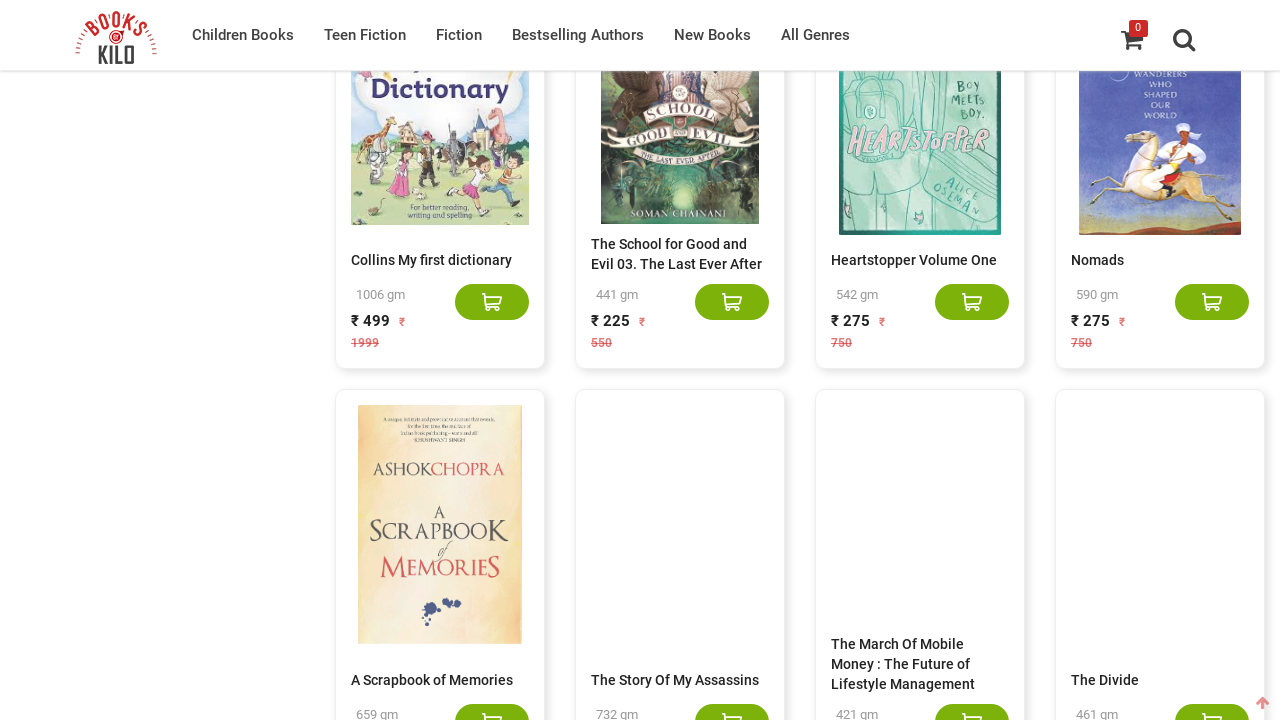

Scrolled to the bottom of the page
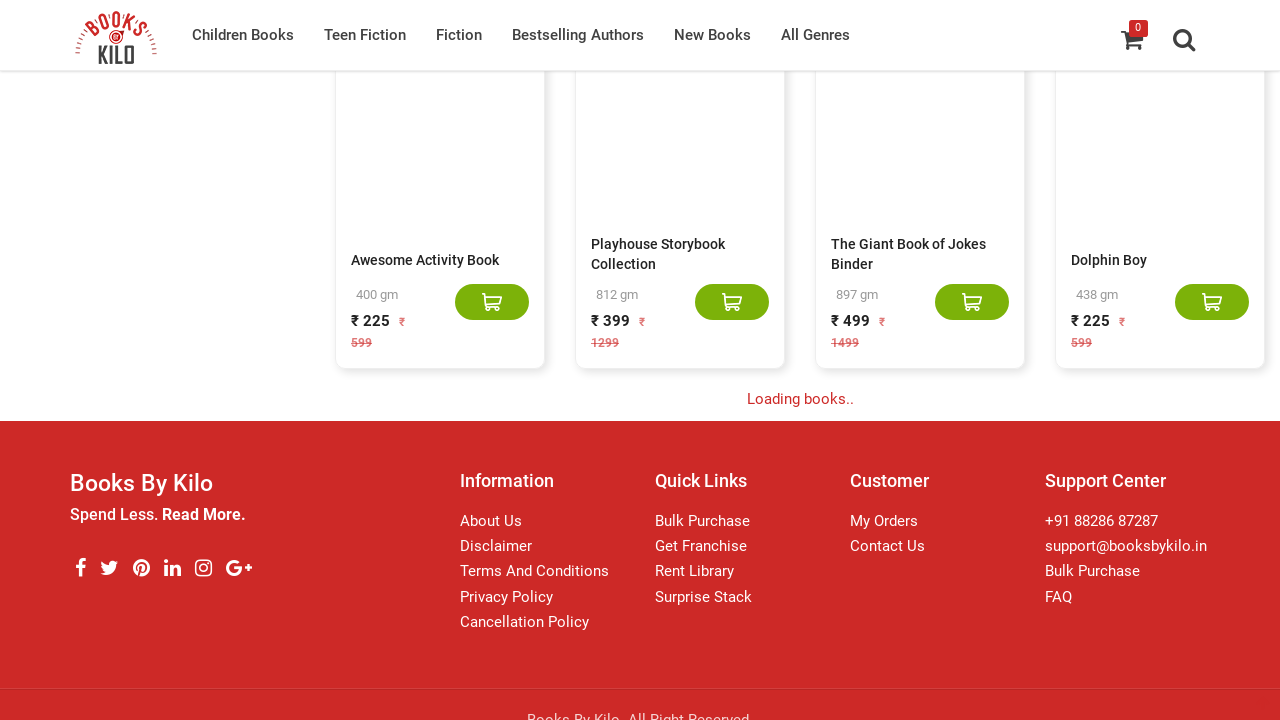

Waited 2 seconds for new content to load
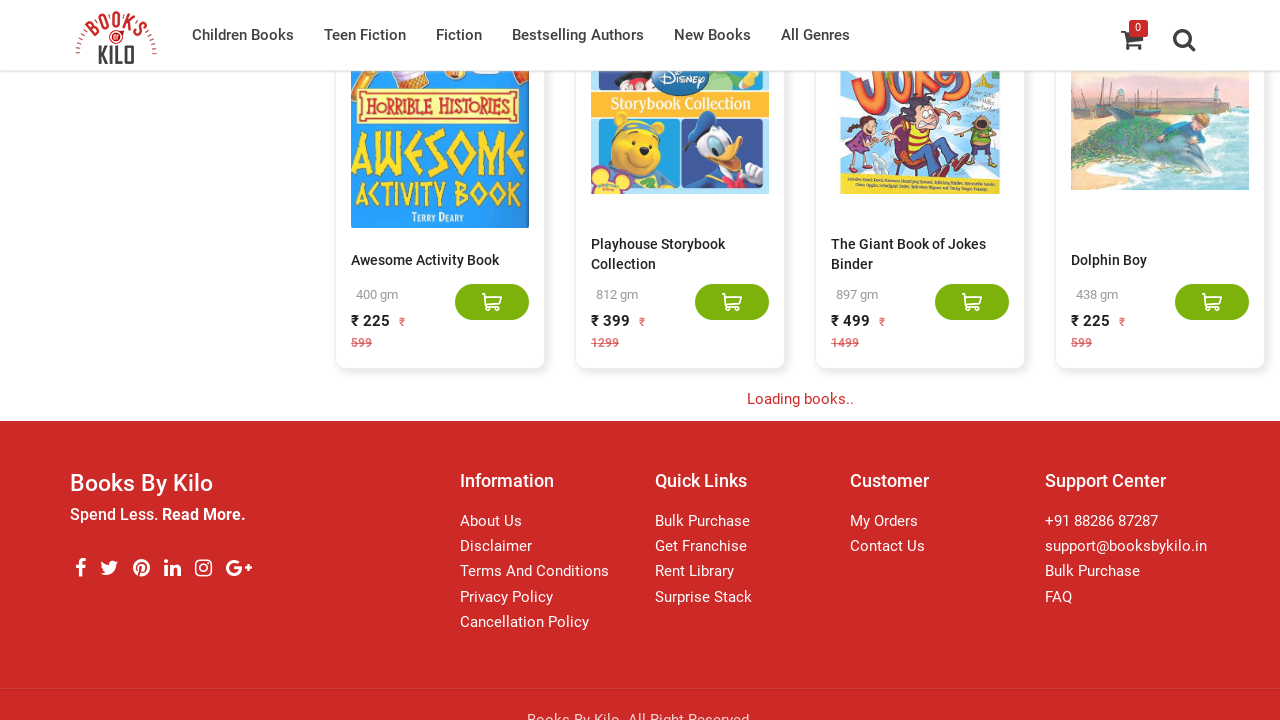

Recorded current page height: 6842px
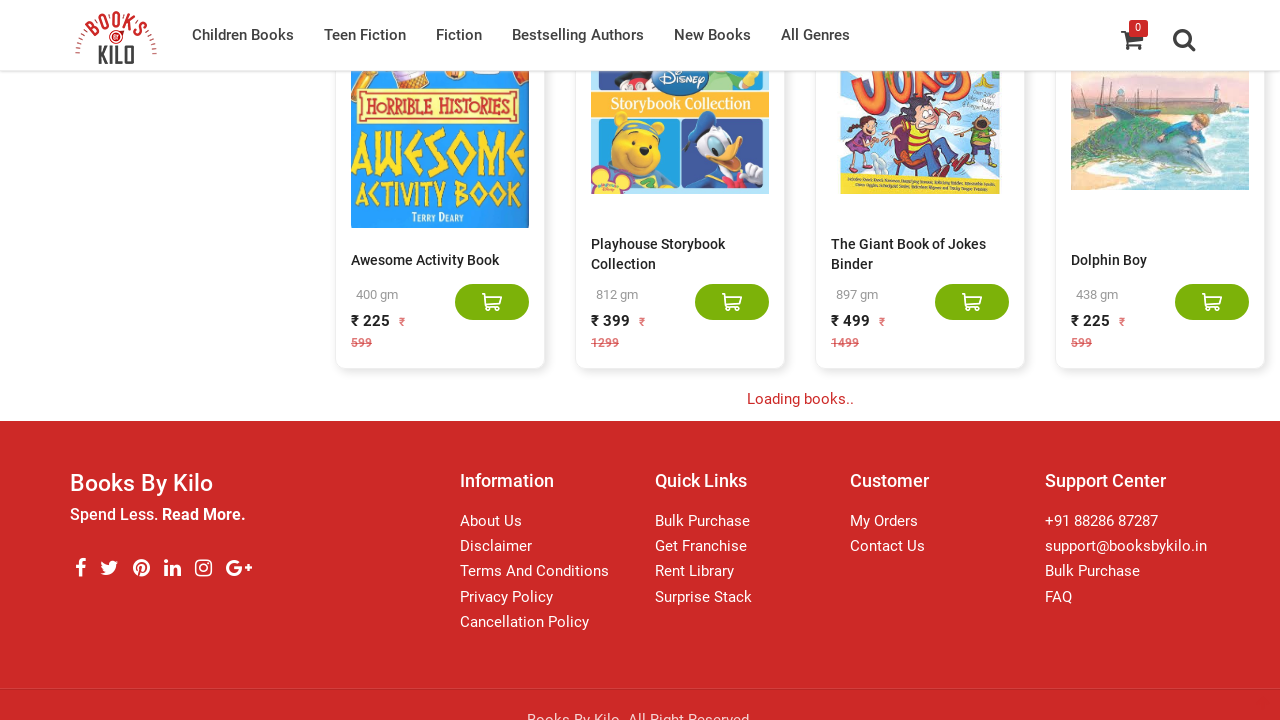

Waited for book item cards to be present on the page
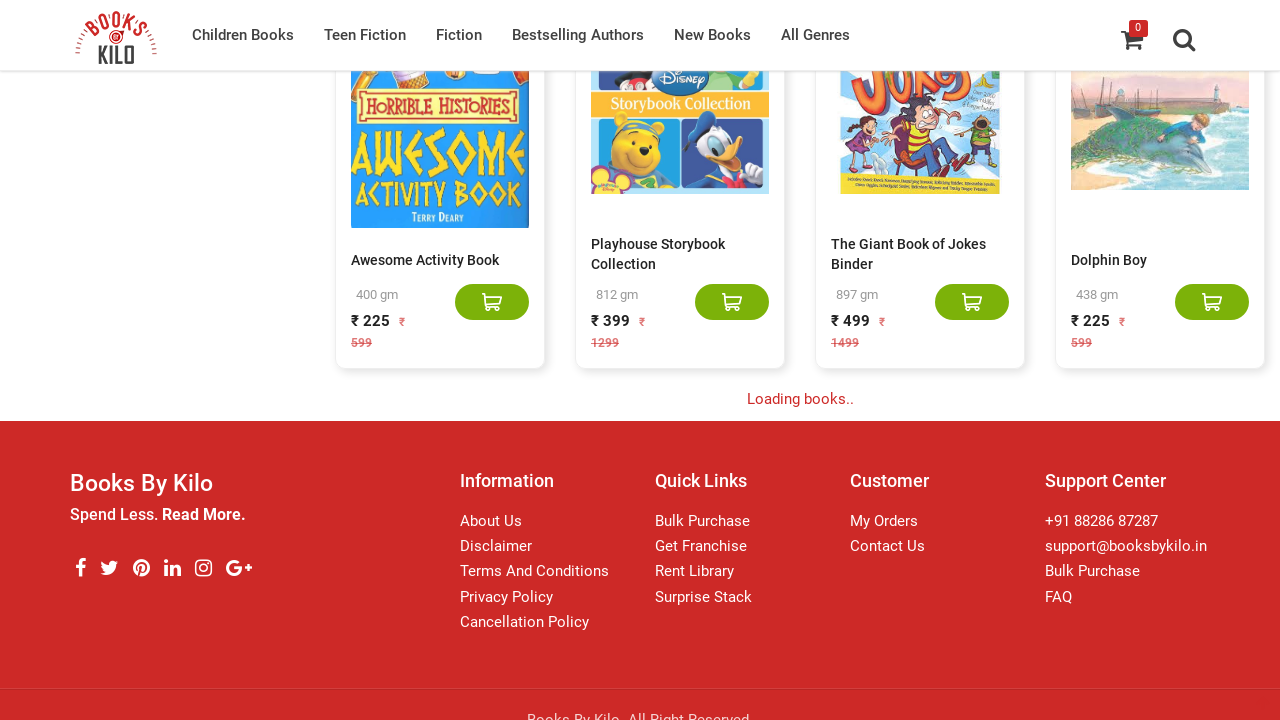

Found 80 book items on the current page
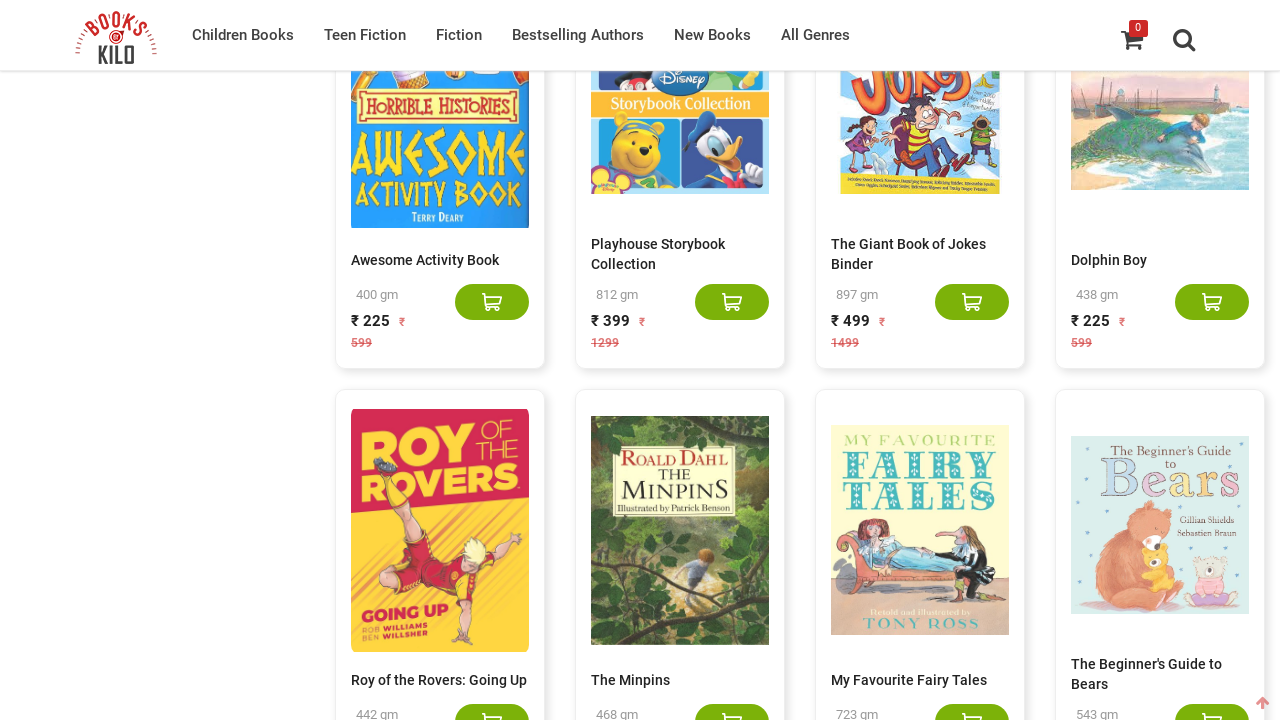

Scrolled to the bottom of the page
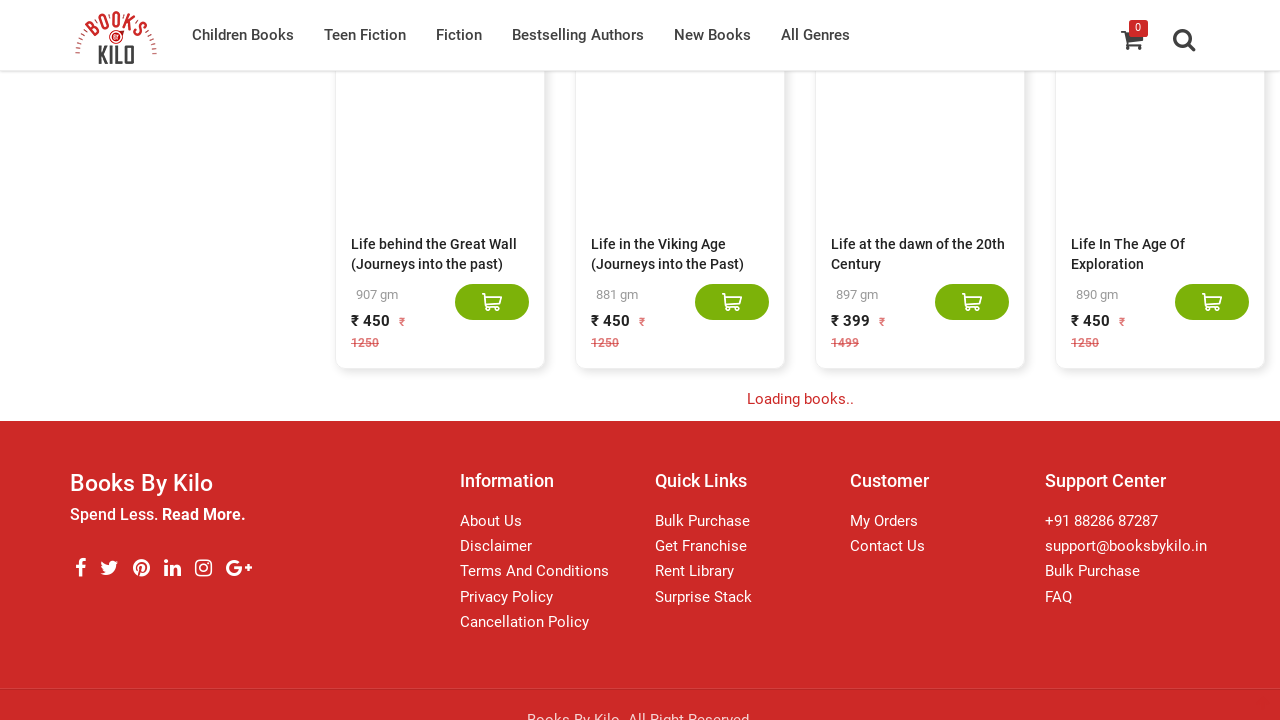

Waited 2 seconds for new content to load
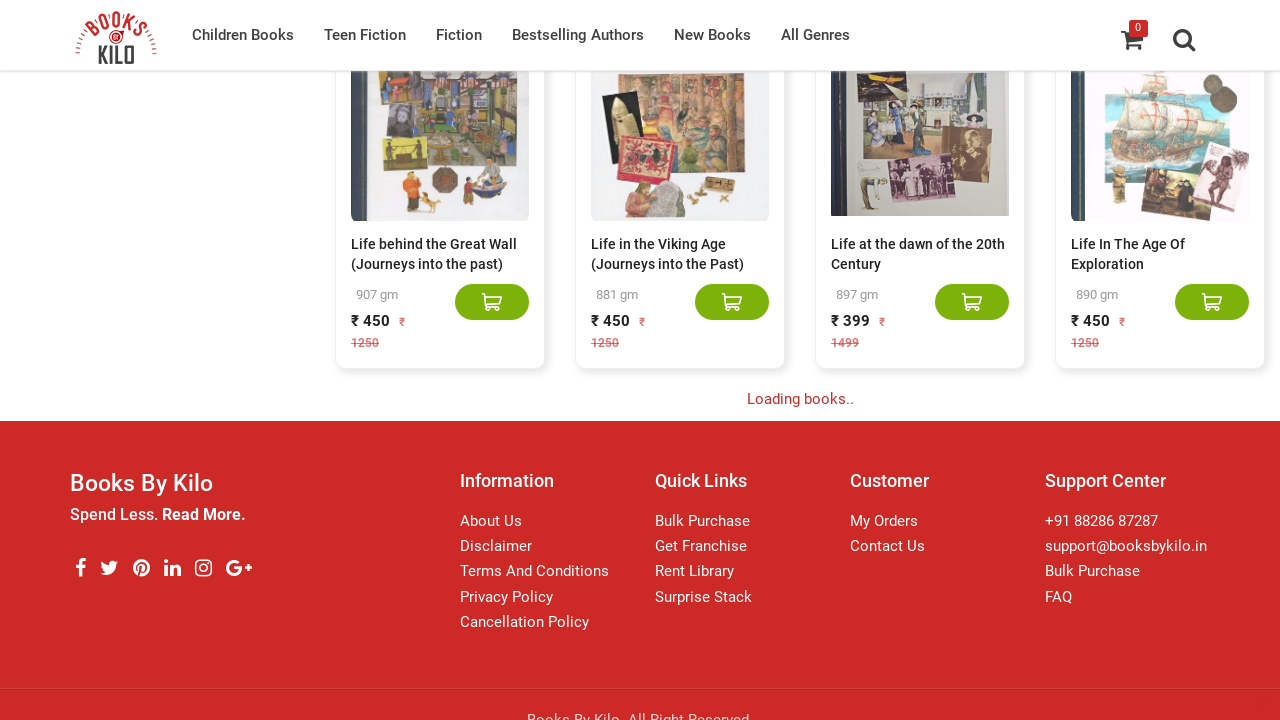

Recorded current page height: 8942px
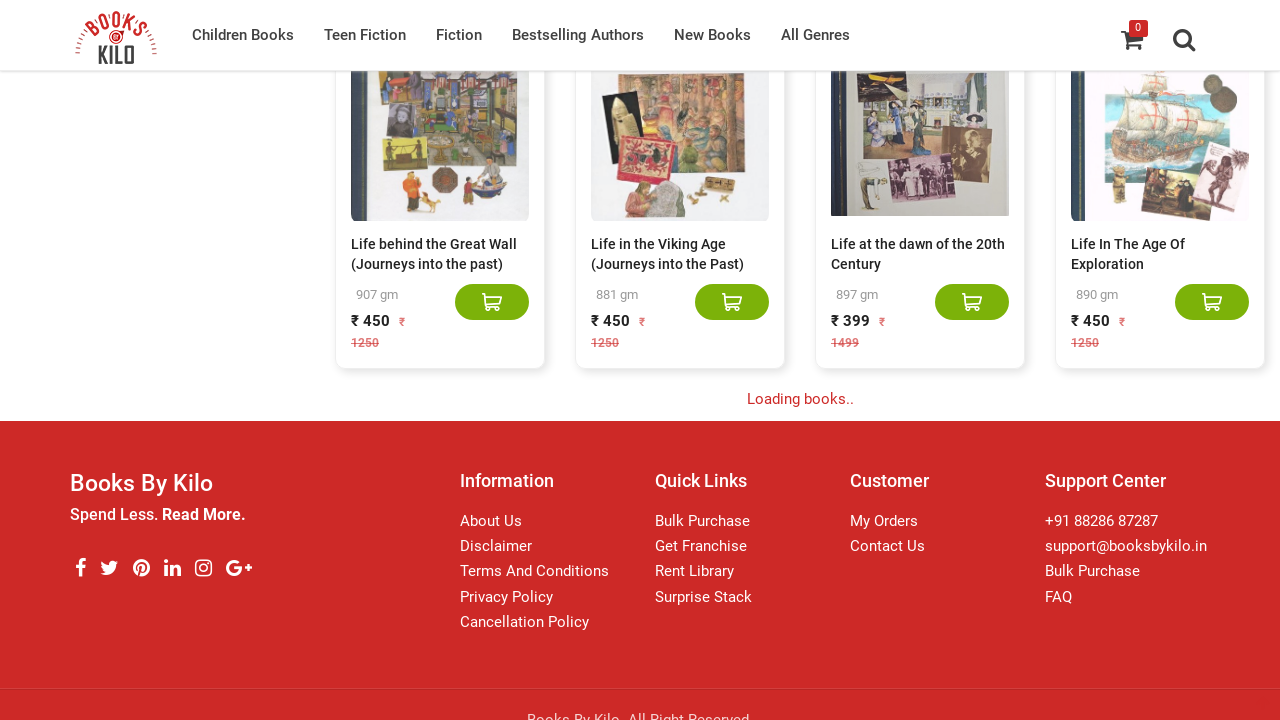

Waited for book item cards to be present on the page
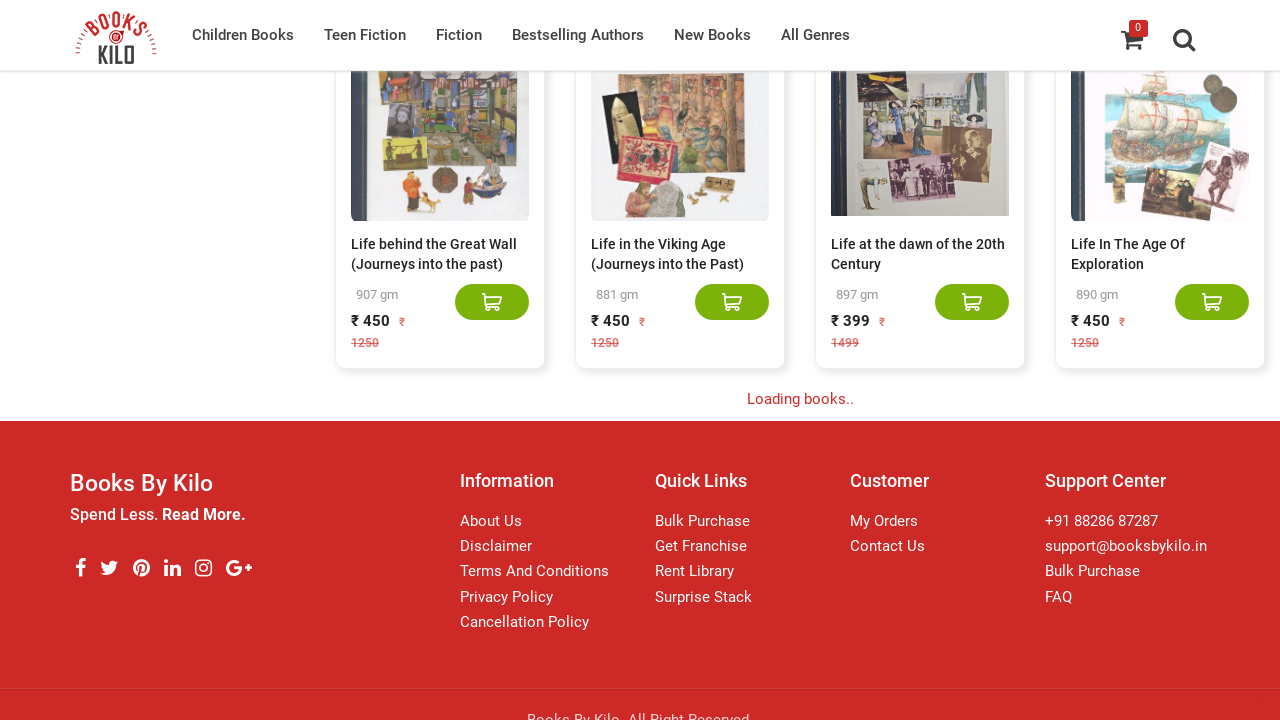

Found 100 book items on the current page
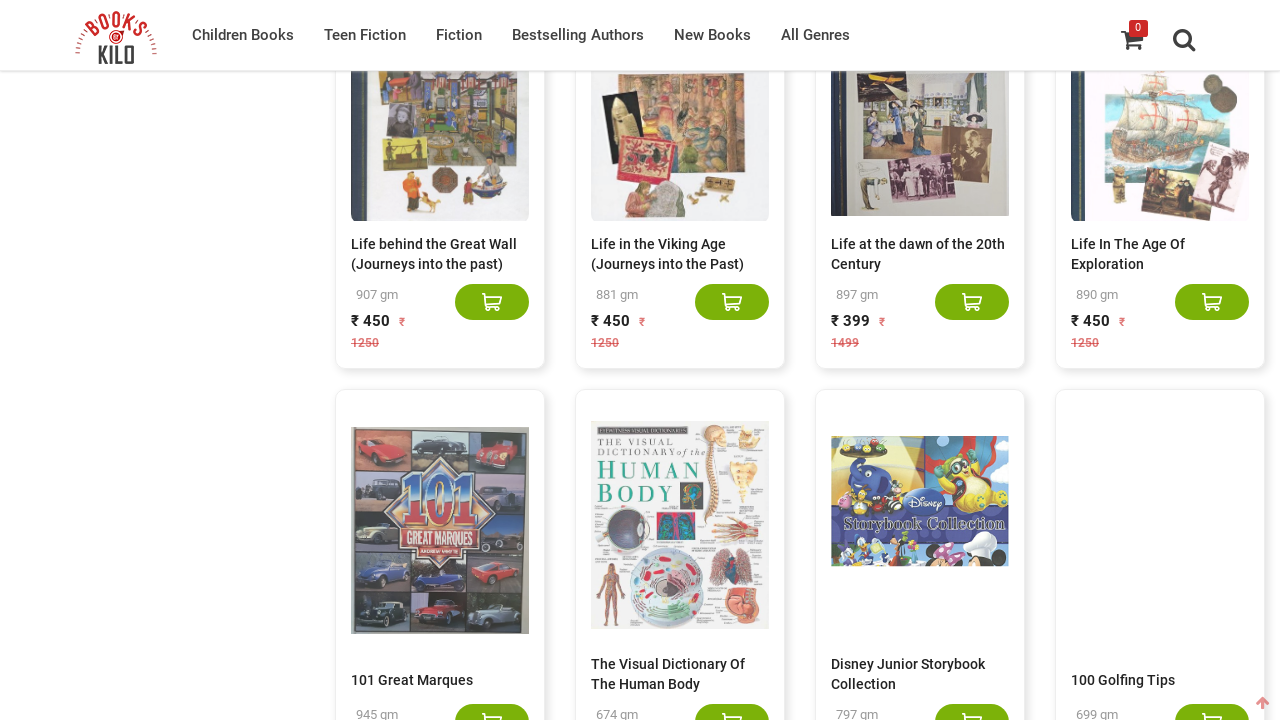

Scrolled to the bottom of the page
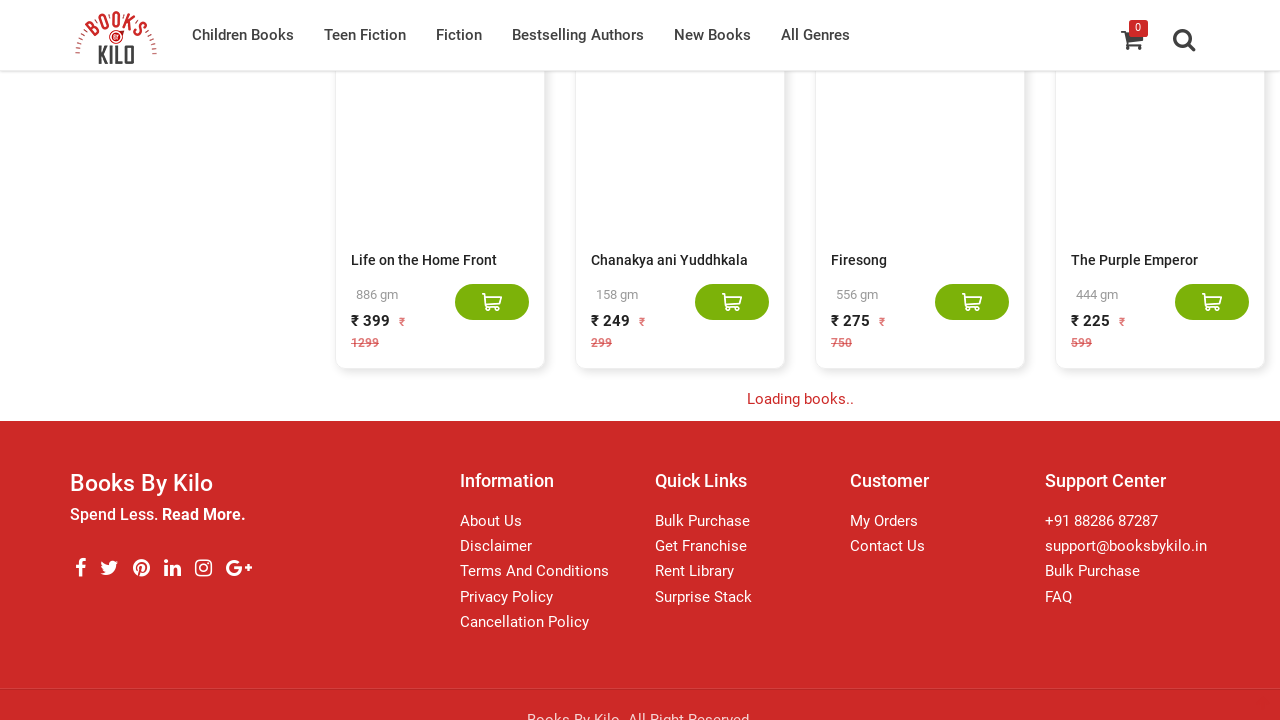

Waited 2 seconds for new content to load
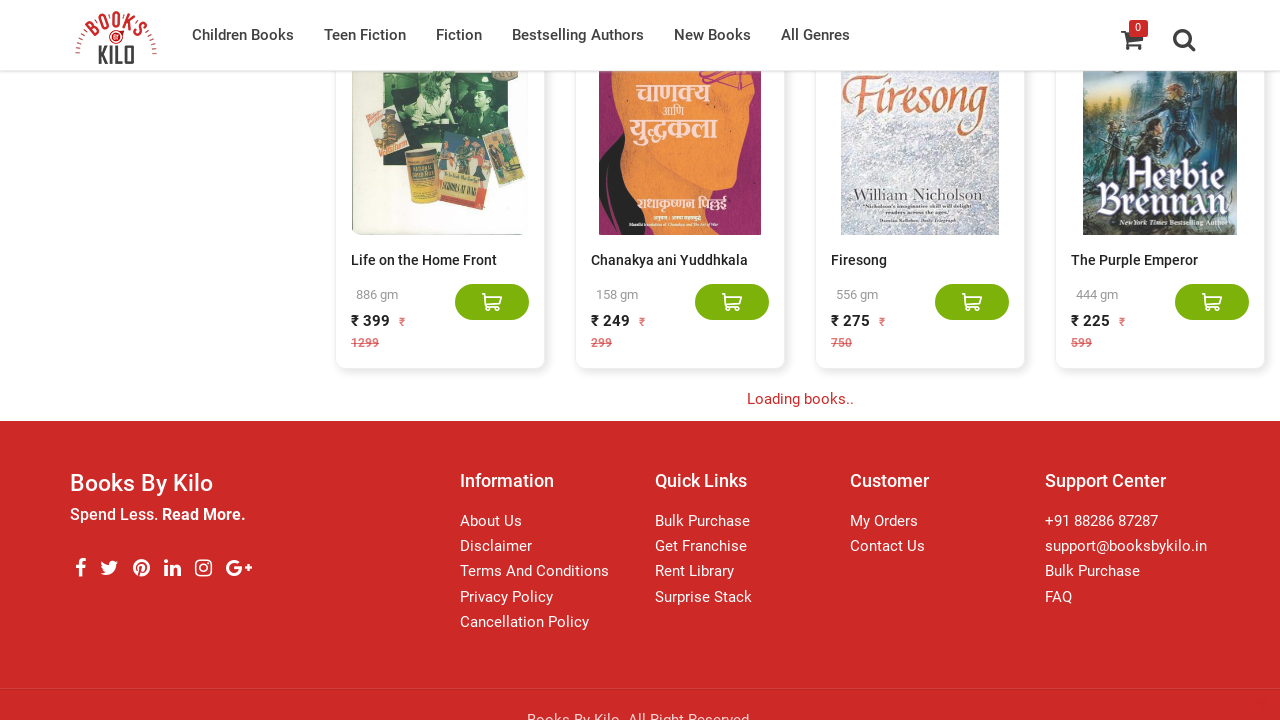

Recorded current page height: 11042px
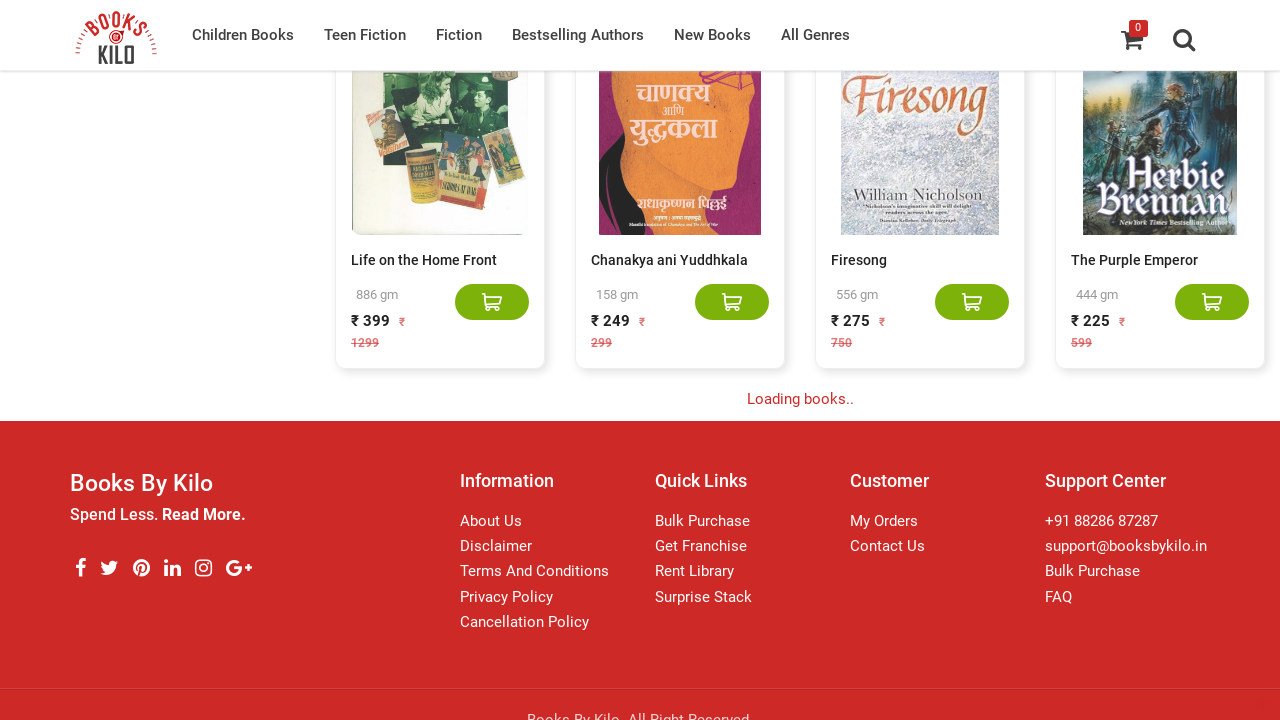

Waited for book item cards to be present on the page
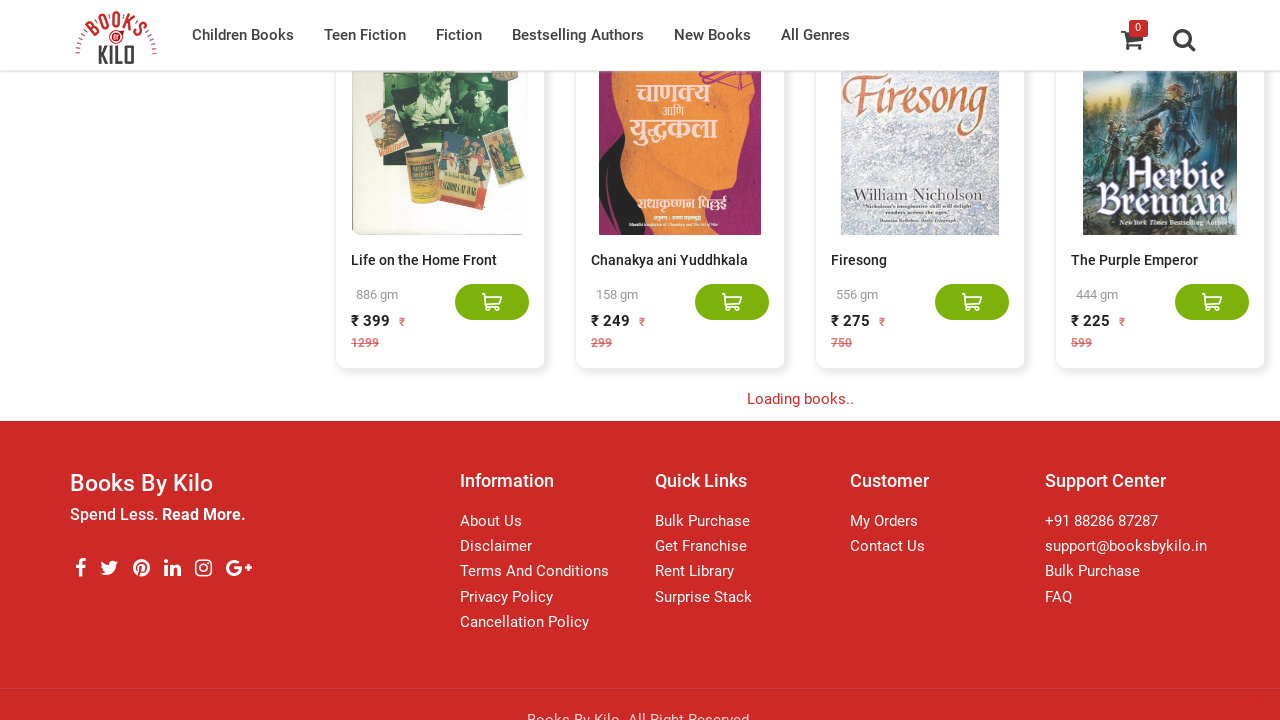

Found 120 book items on the current page
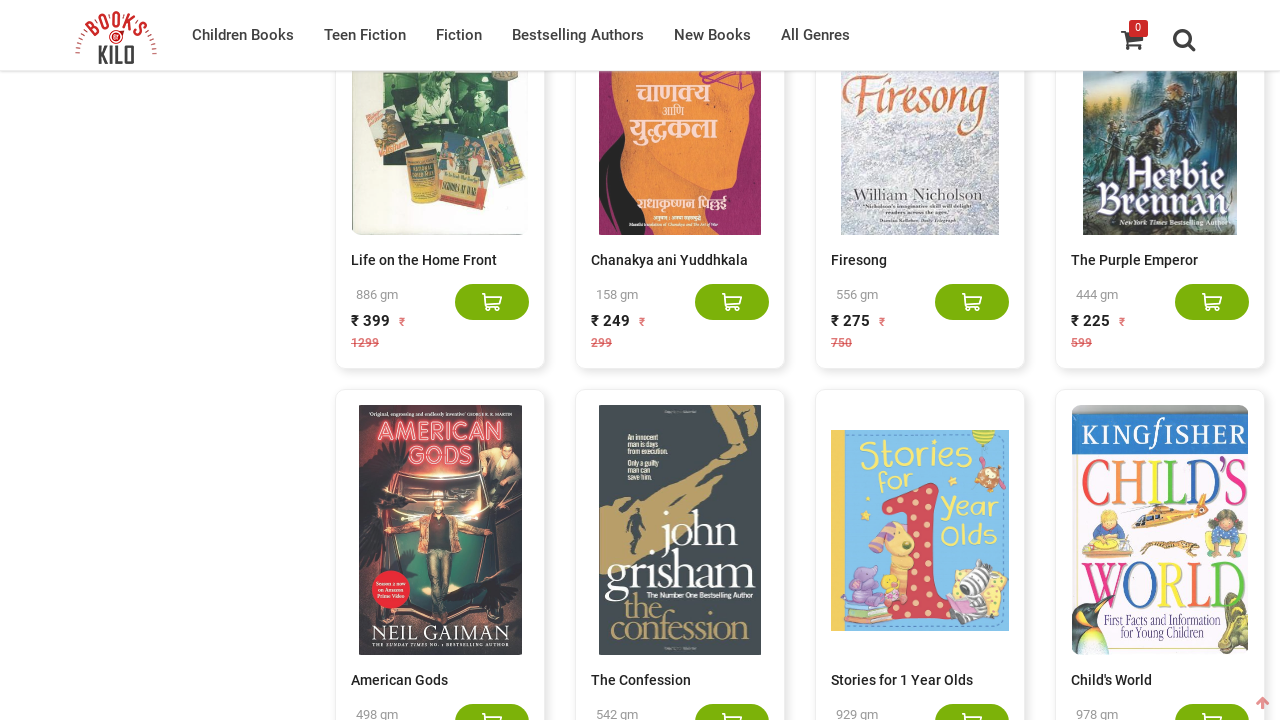

Scrolled to the bottom of the page
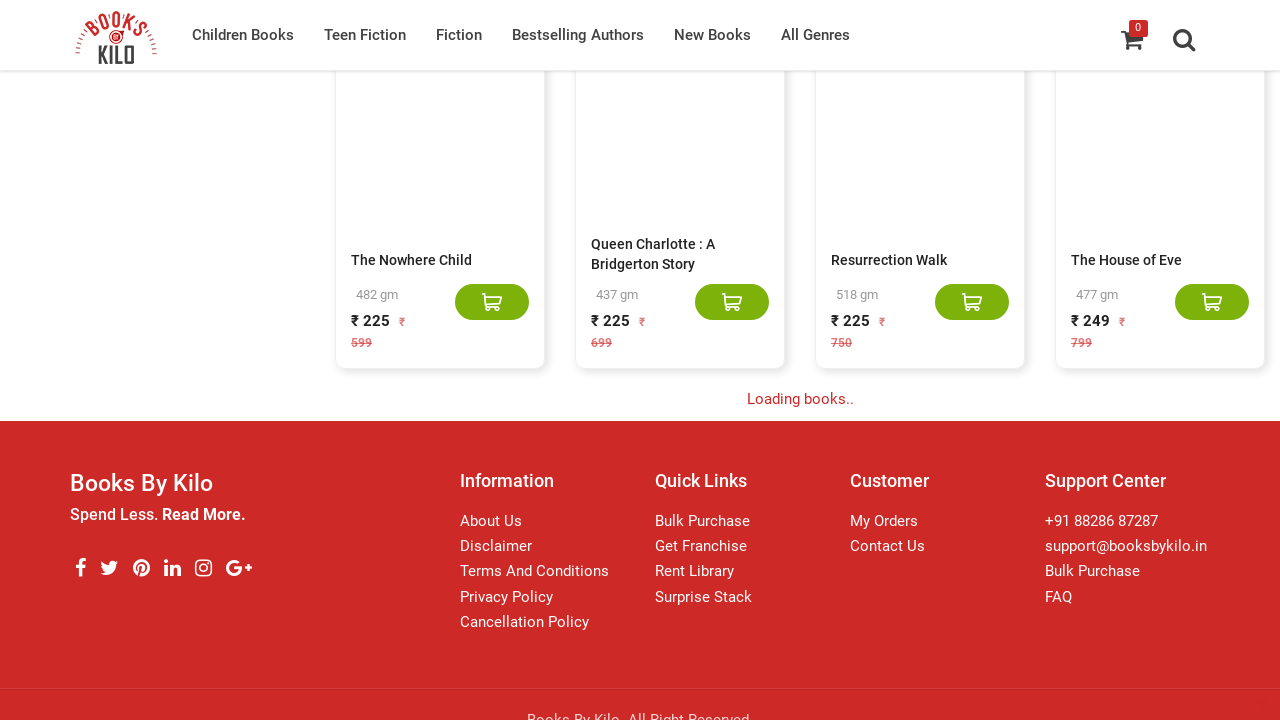

Waited 2 seconds for new content to load
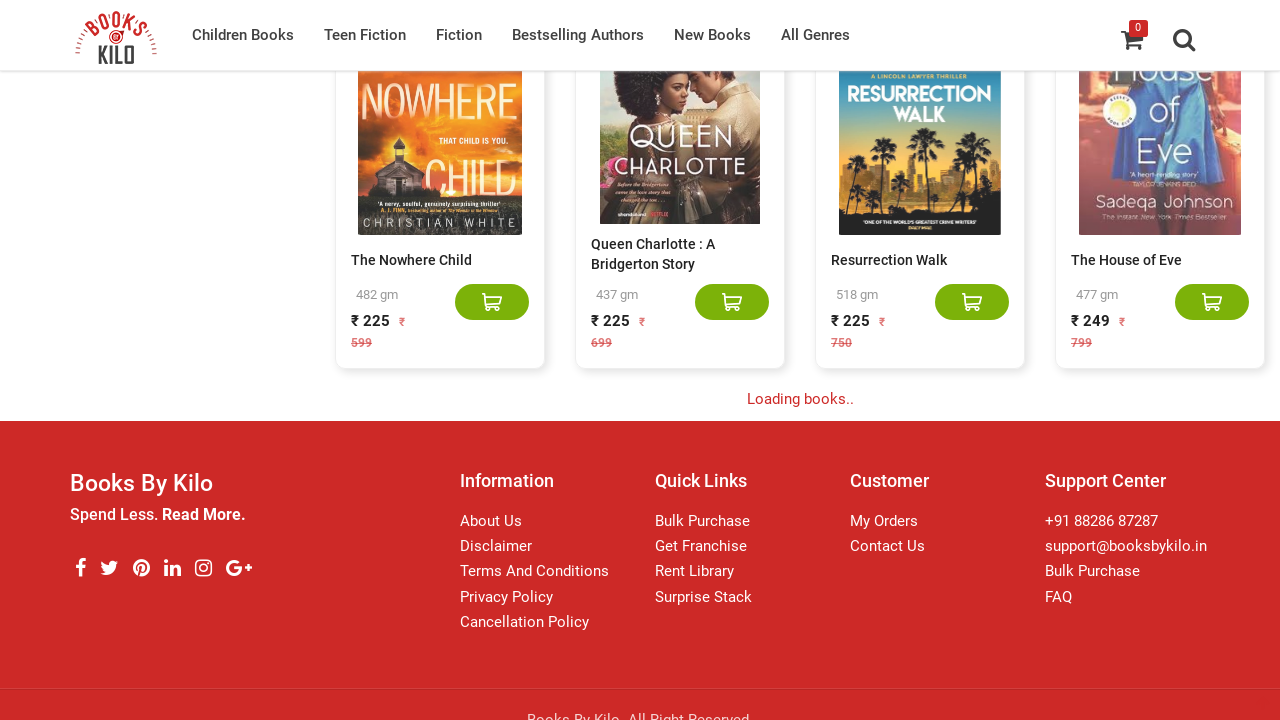

Recorded current page height: 13142px
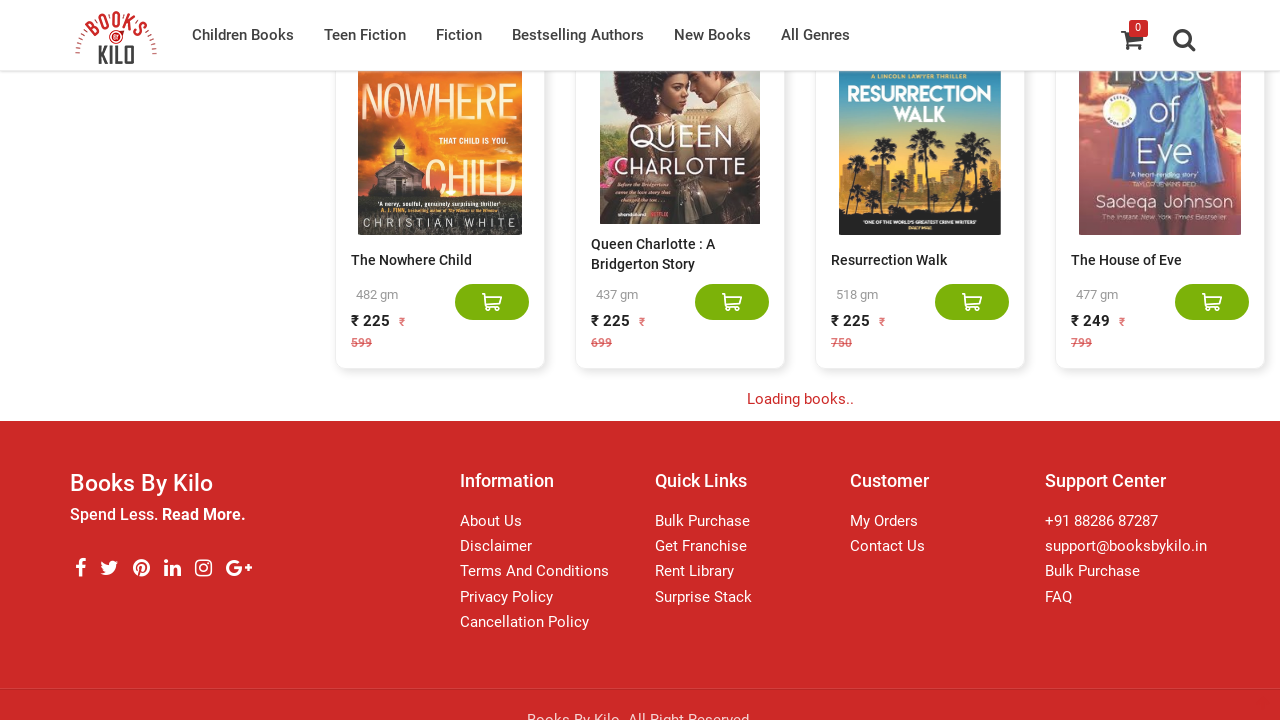

Waited for book item cards to be present on the page
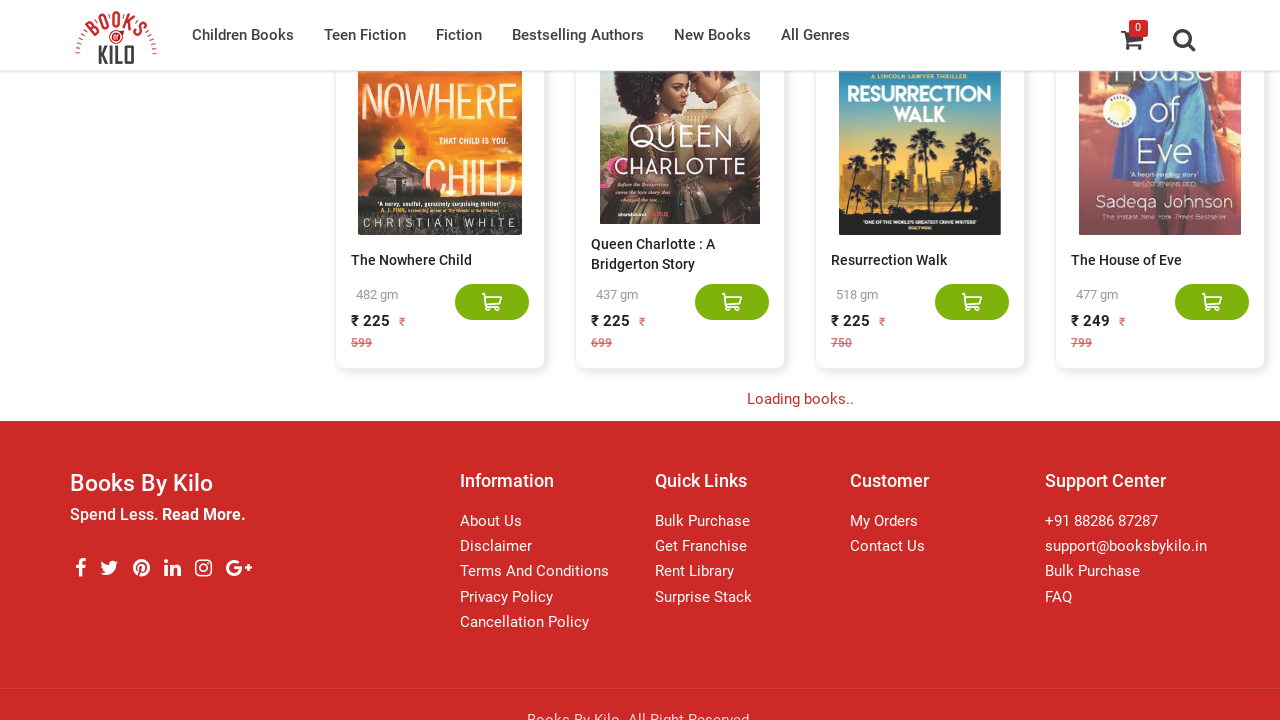

Found 140 book items on the current page
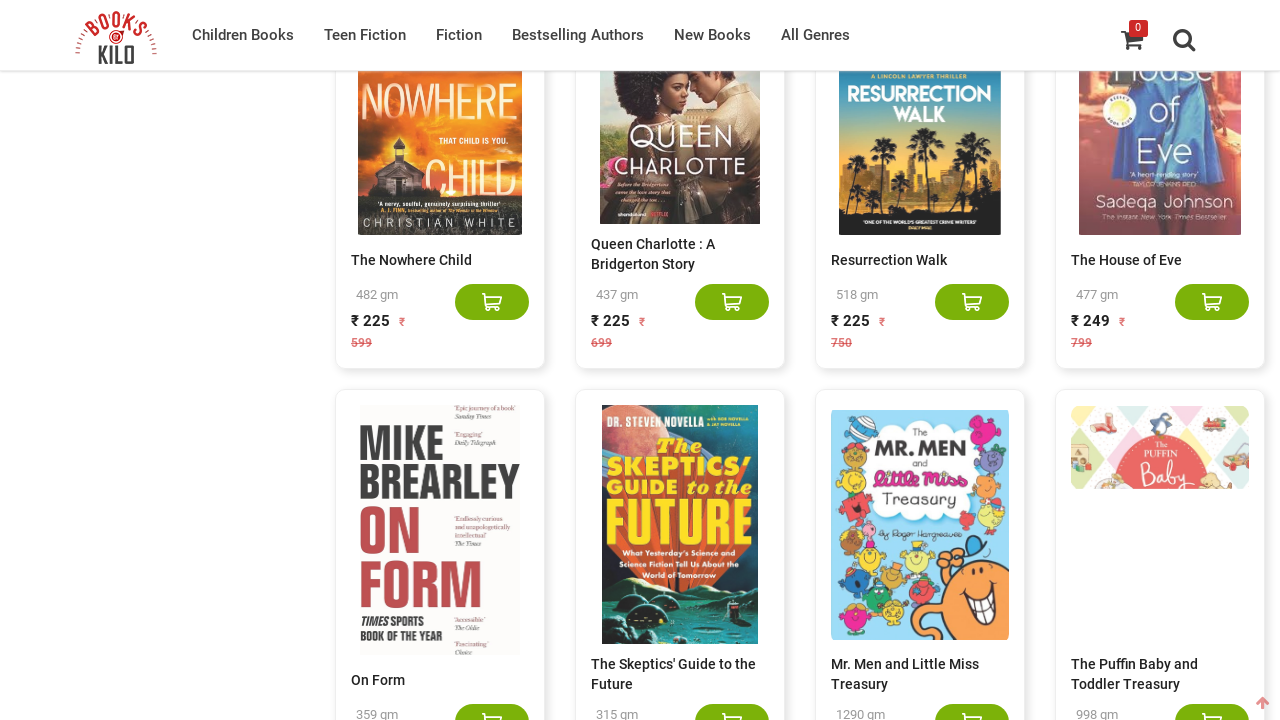

Scrolled to the bottom of the page
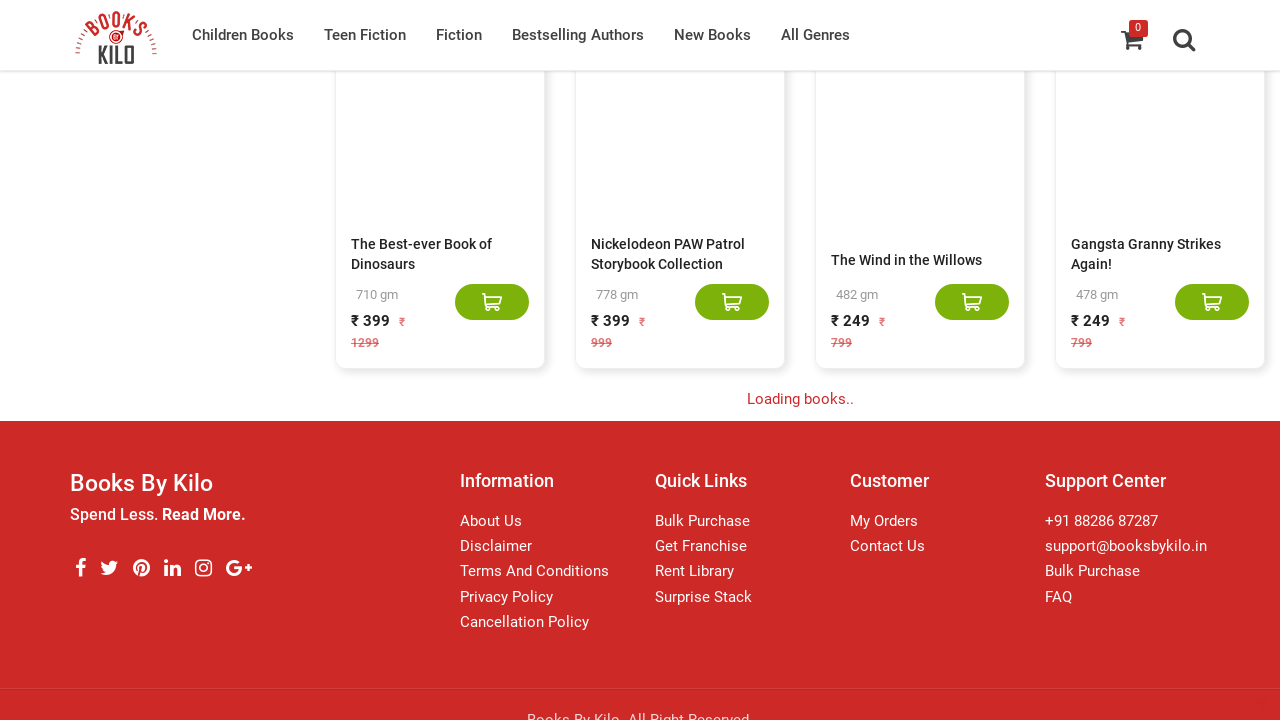

Waited 2 seconds for new content to load
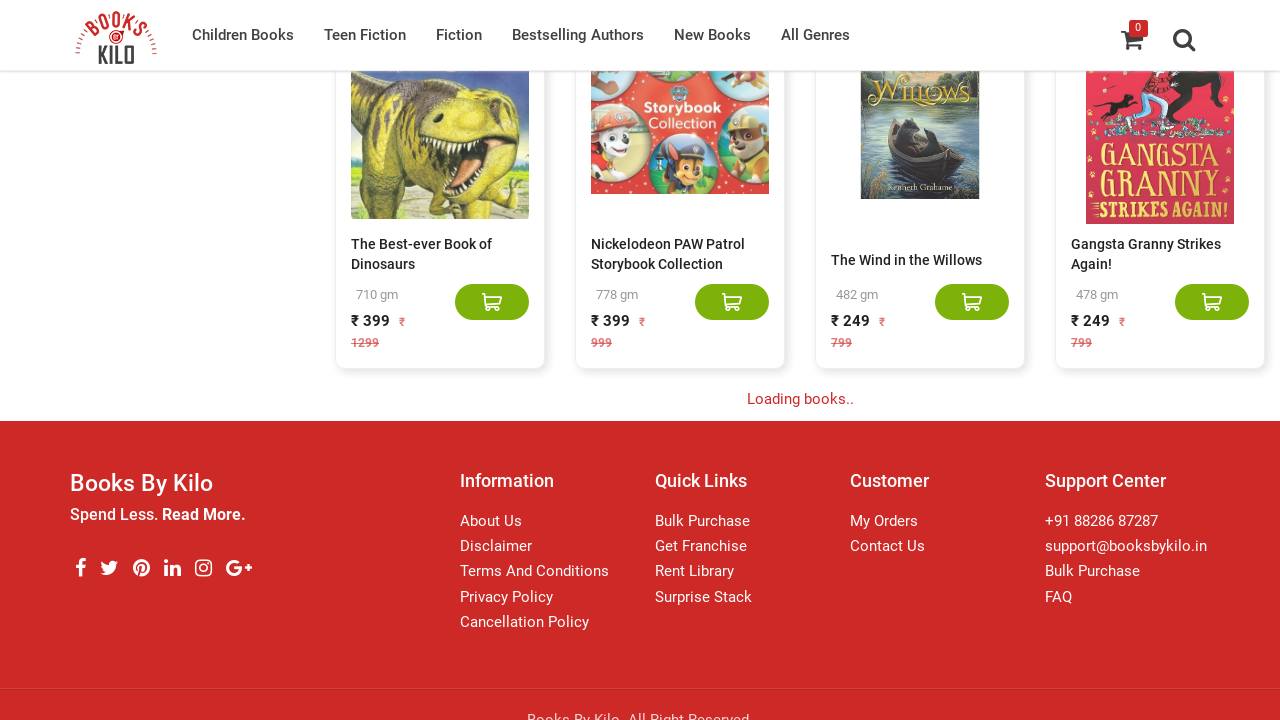

Recorded current page height: 15242px
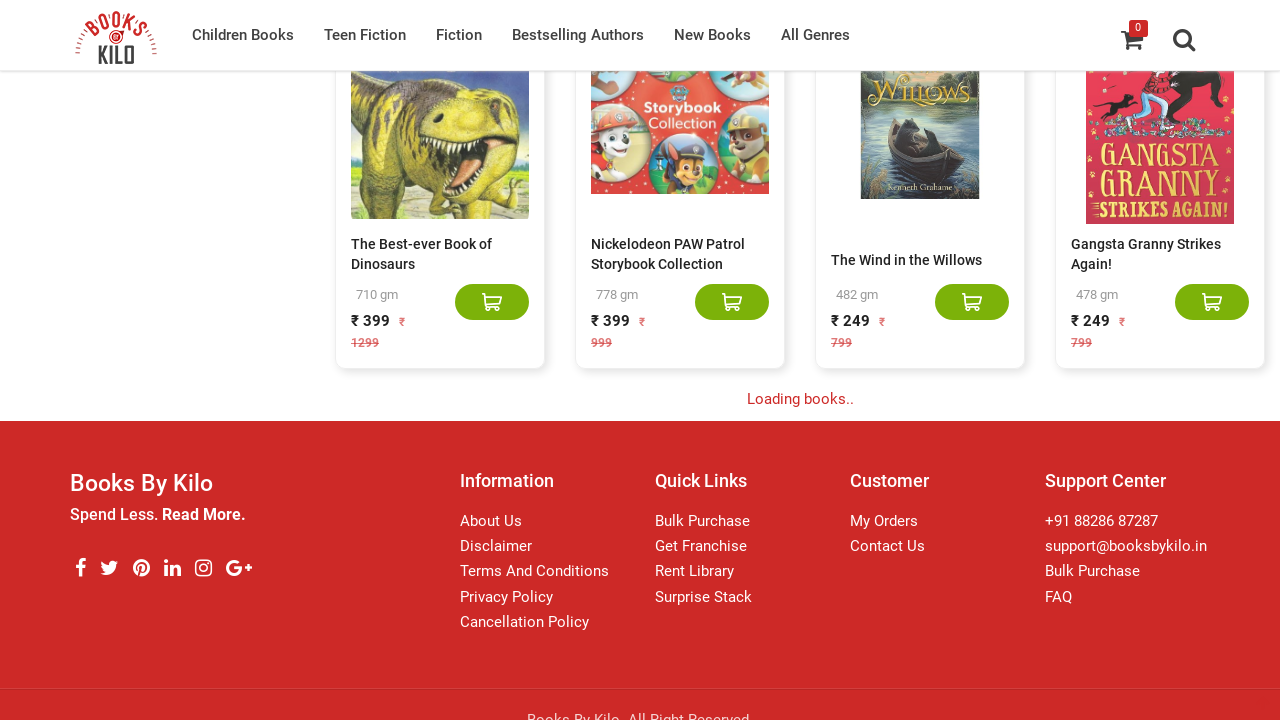

Waited for book item cards to be present on the page
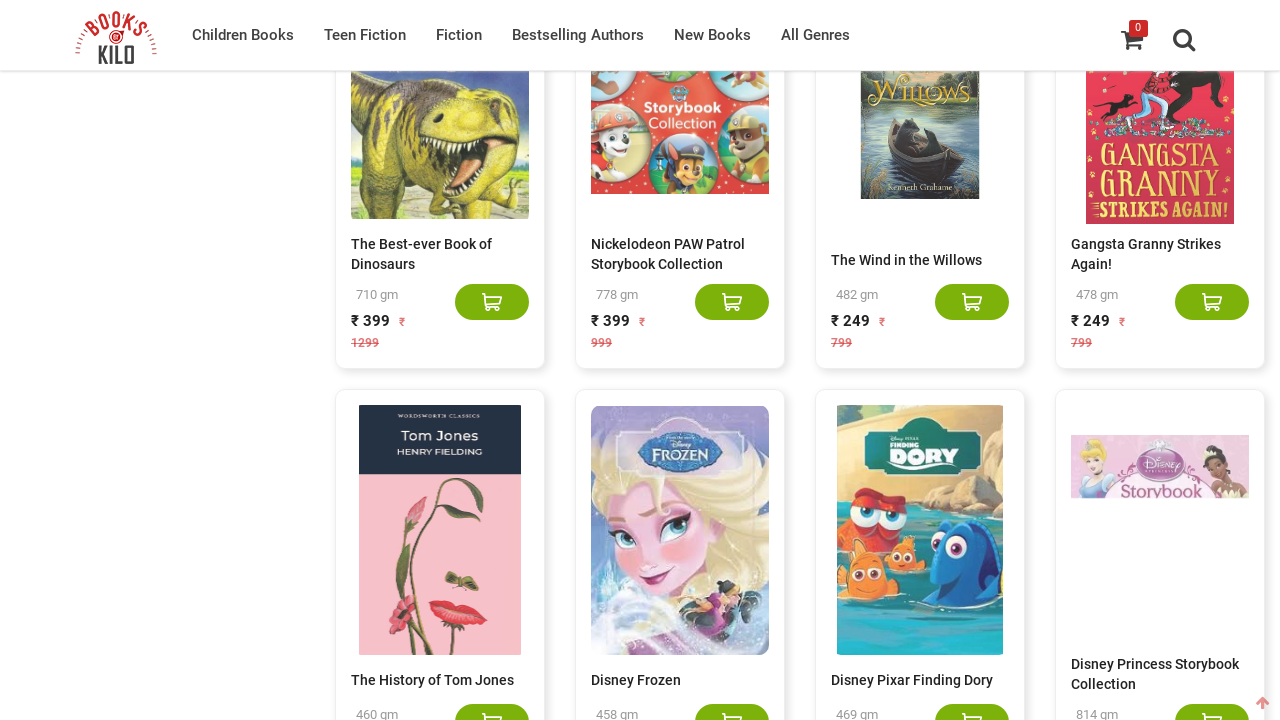

Found 160 book items on the current page
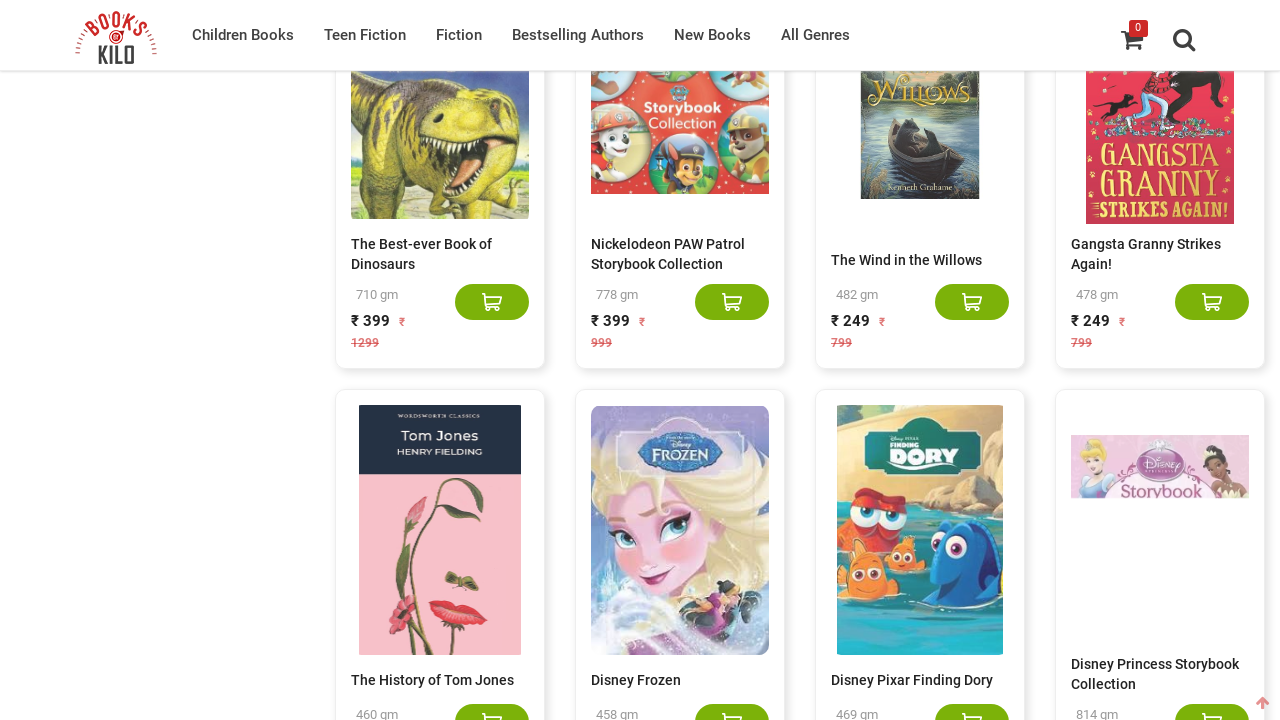

Scrolled to the bottom of the page
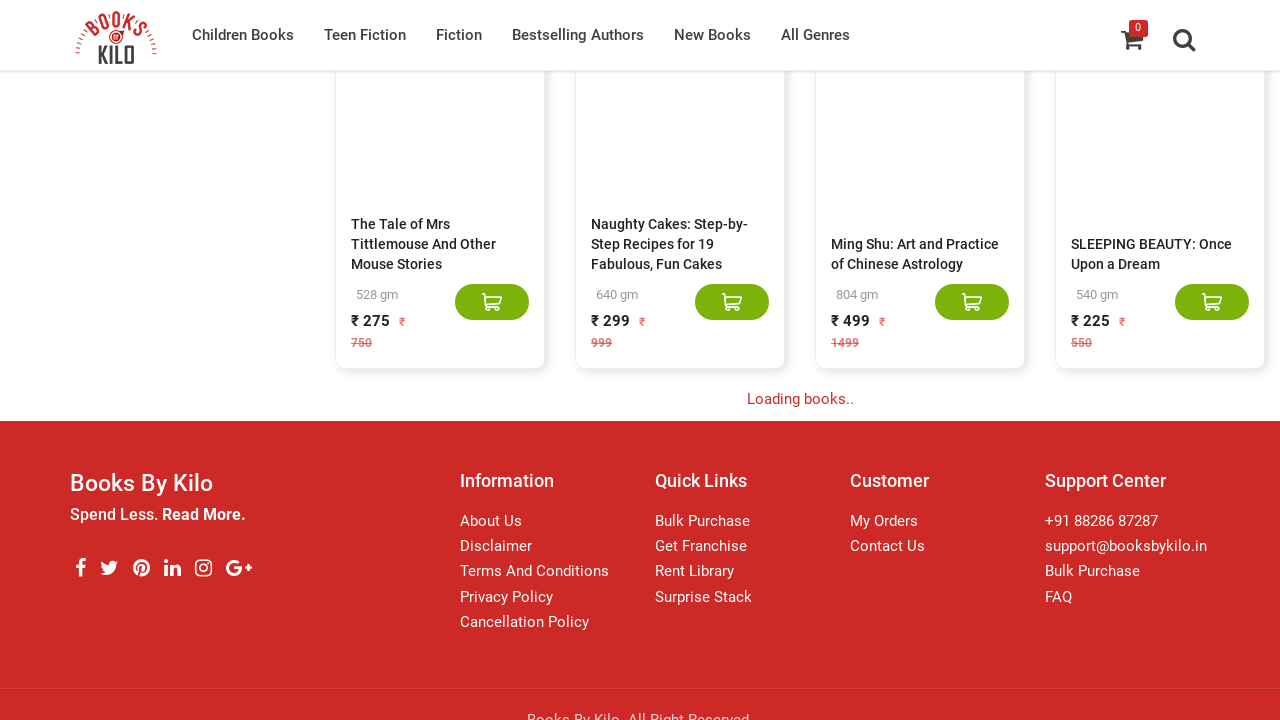

Waited 2 seconds for new content to load
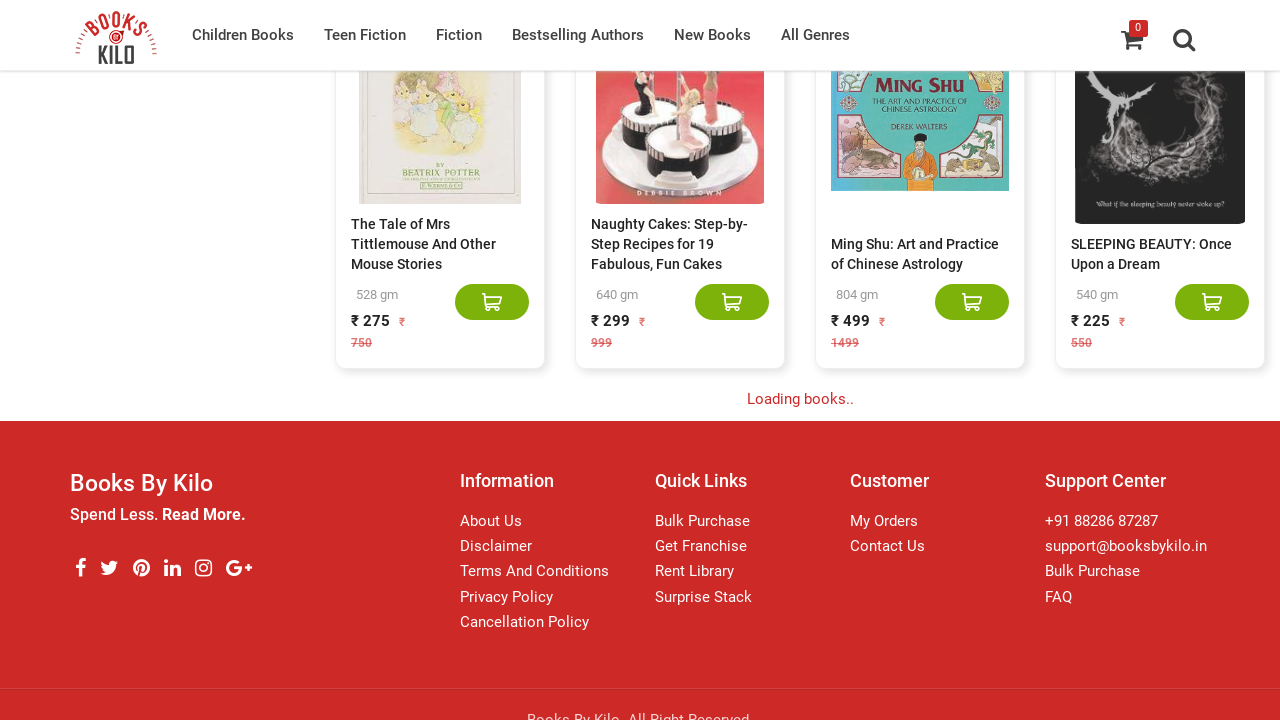

Recorded current page height: 17342px
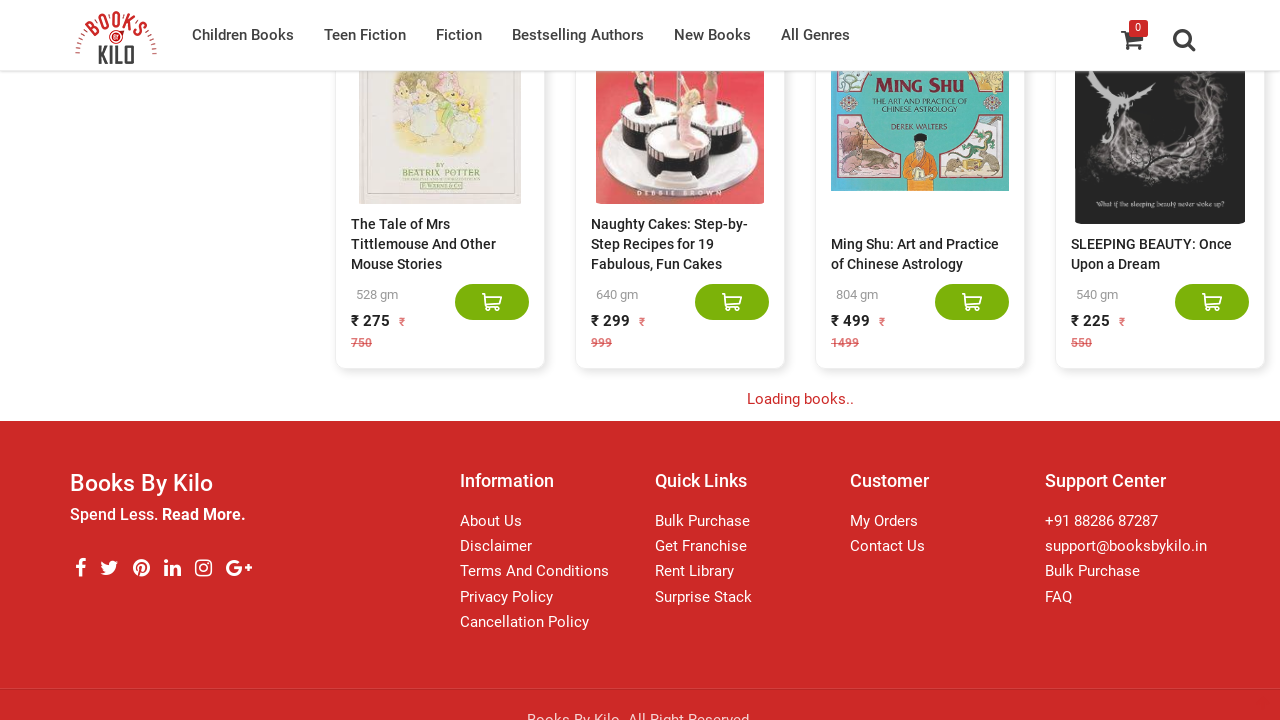

Waited for book item cards to be present on the page
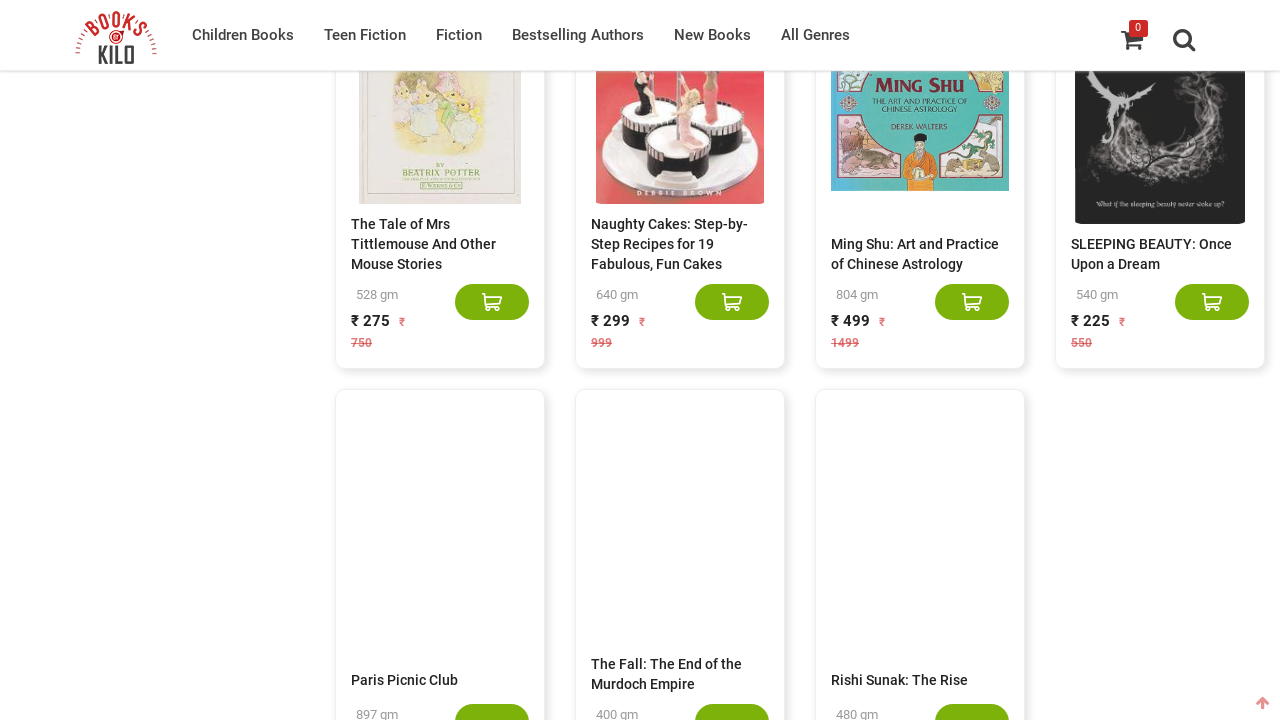

Found 163 book items on the current page
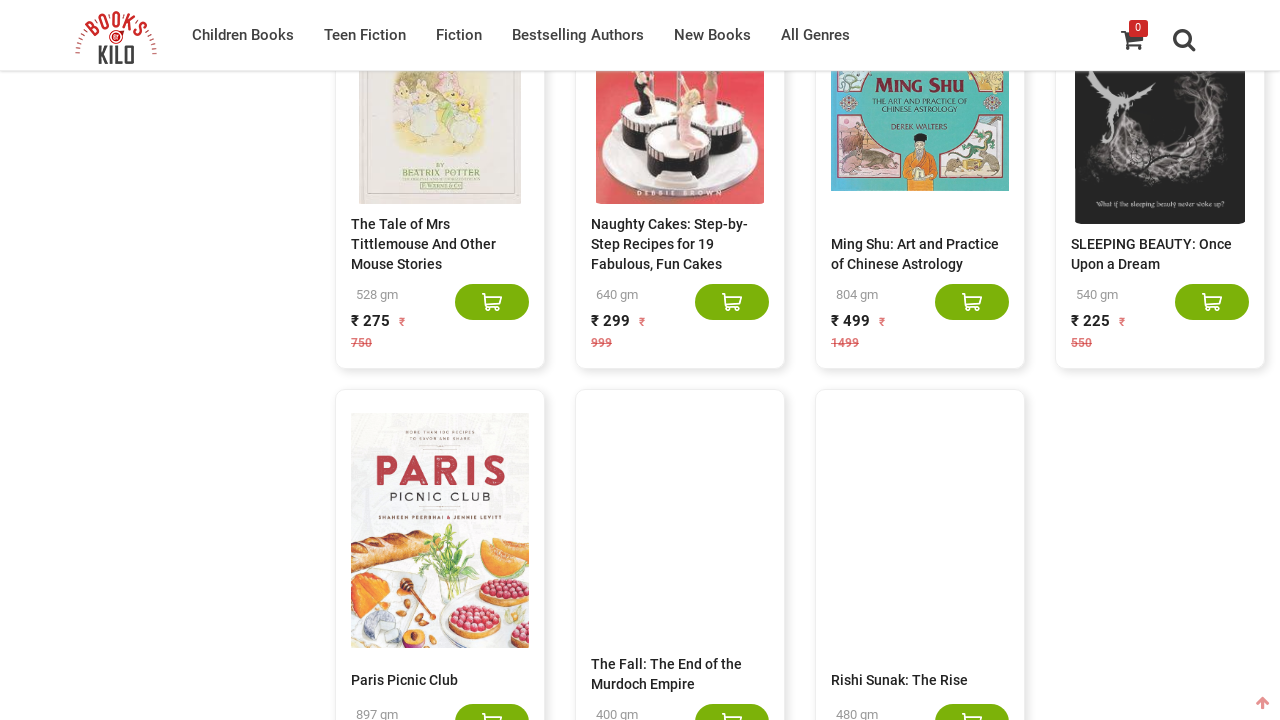

Scrolled to the bottom of the page
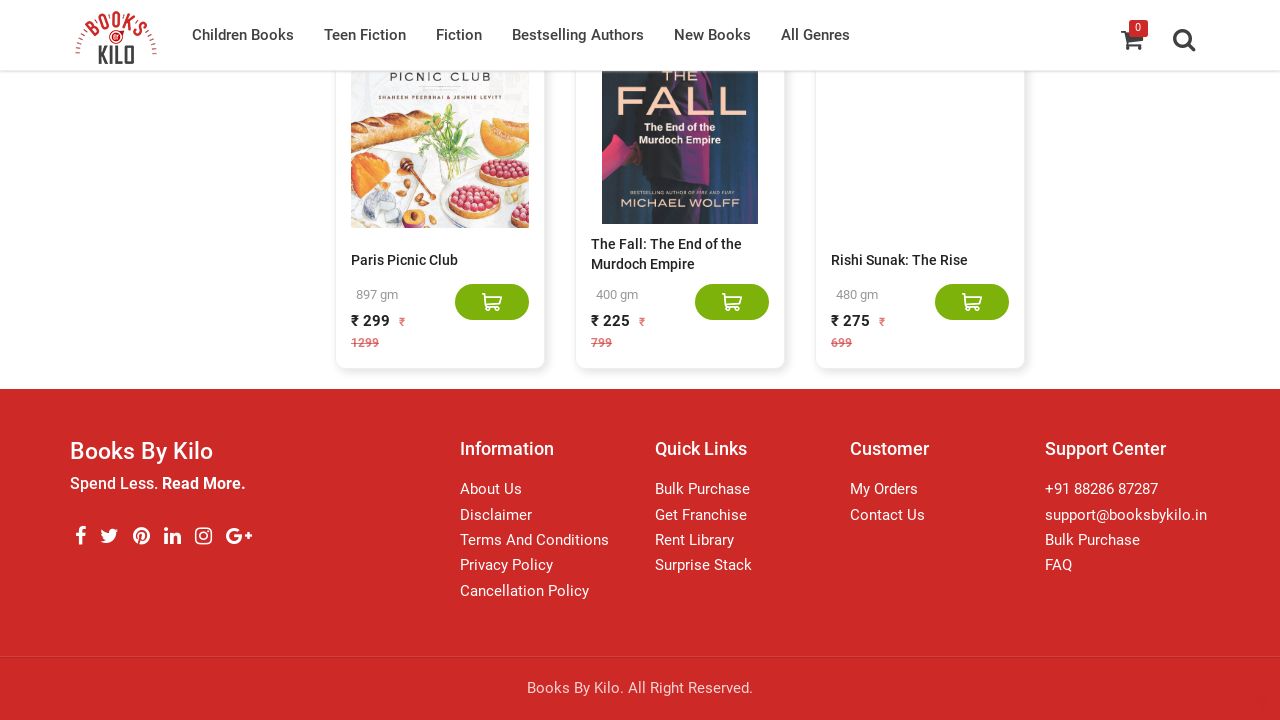

Waited 2 seconds for new content to load
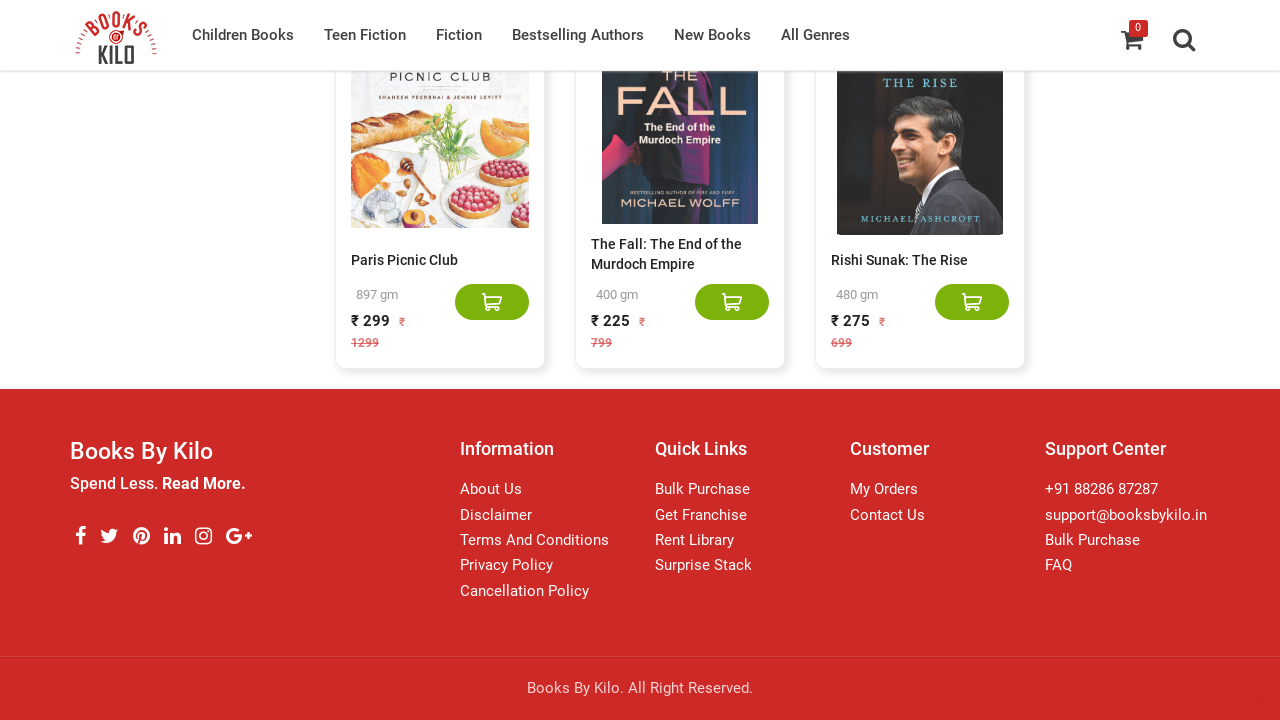

Recorded current page height: 17731px
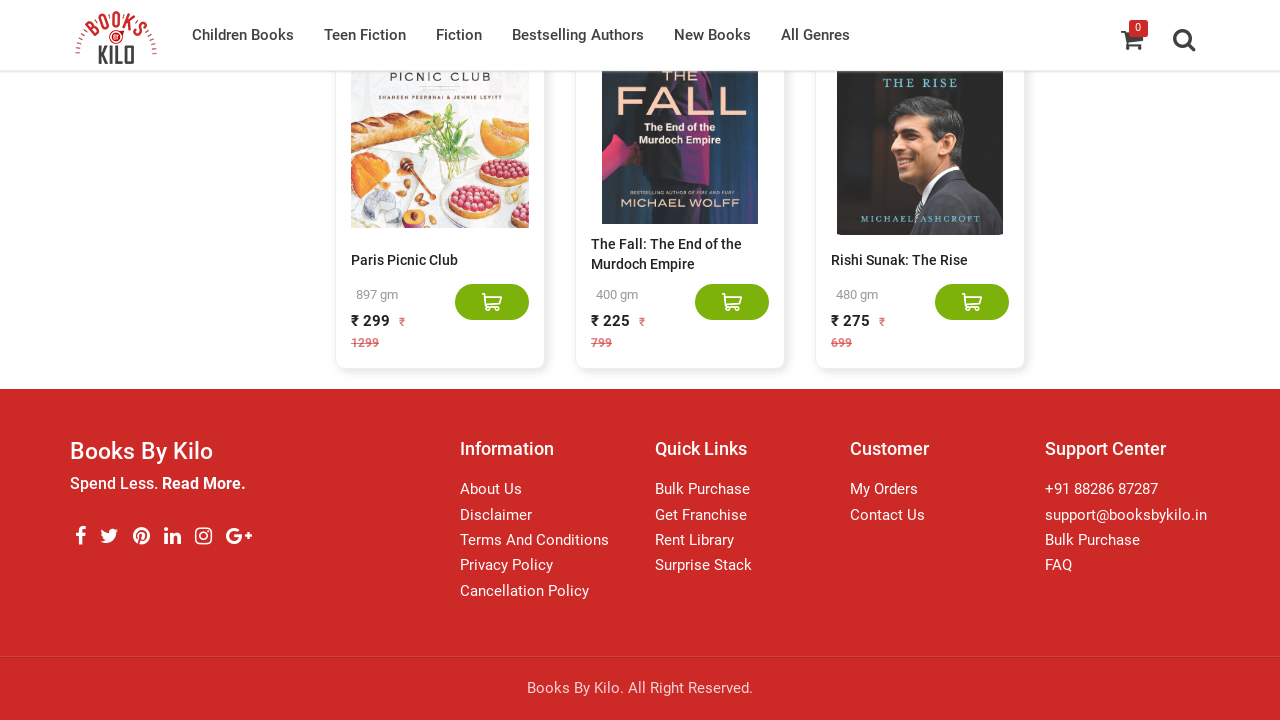

Waited for book item cards to be present on the page
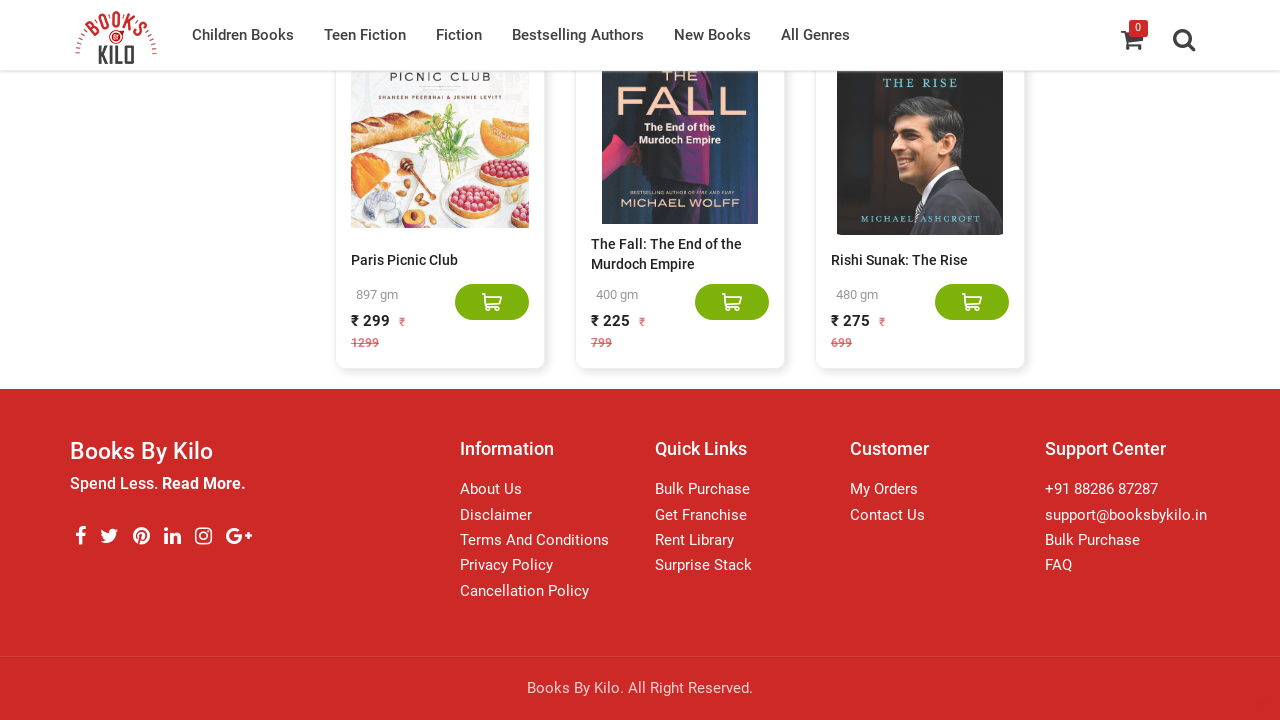

Found 163 book items on the current page
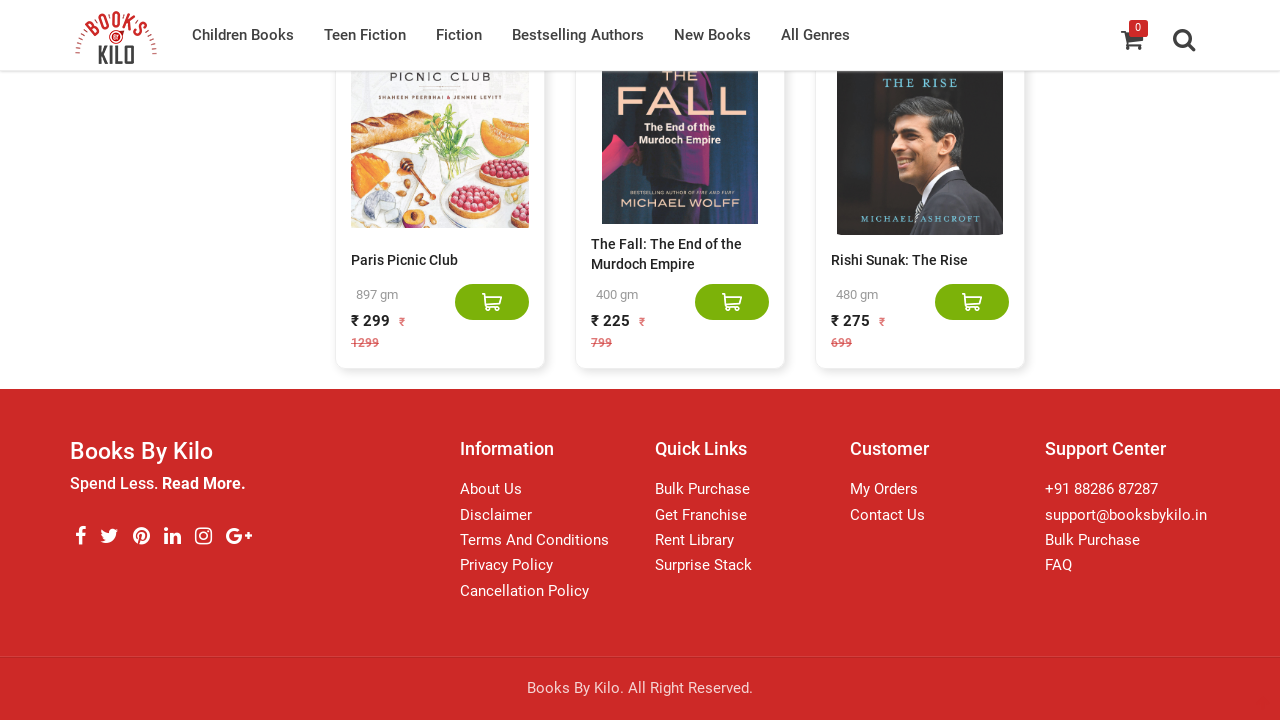

Scrolled to the bottom of the page
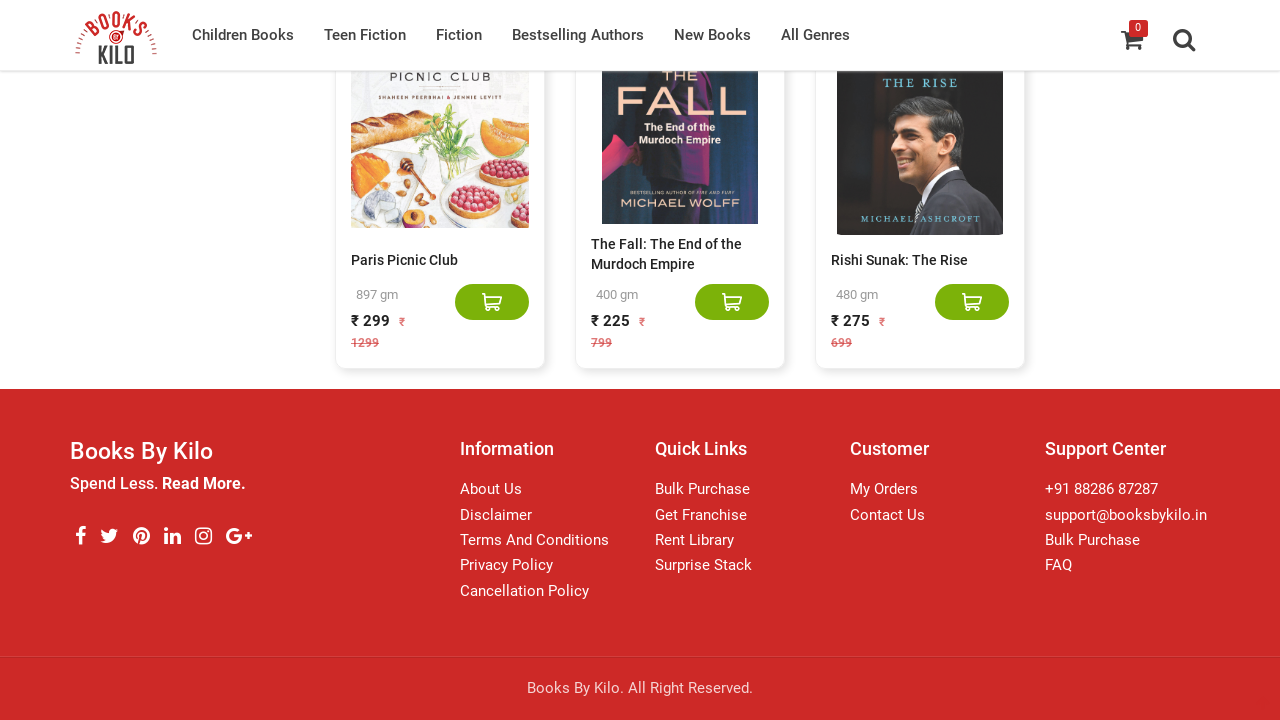

Waited 2 seconds for new content to load
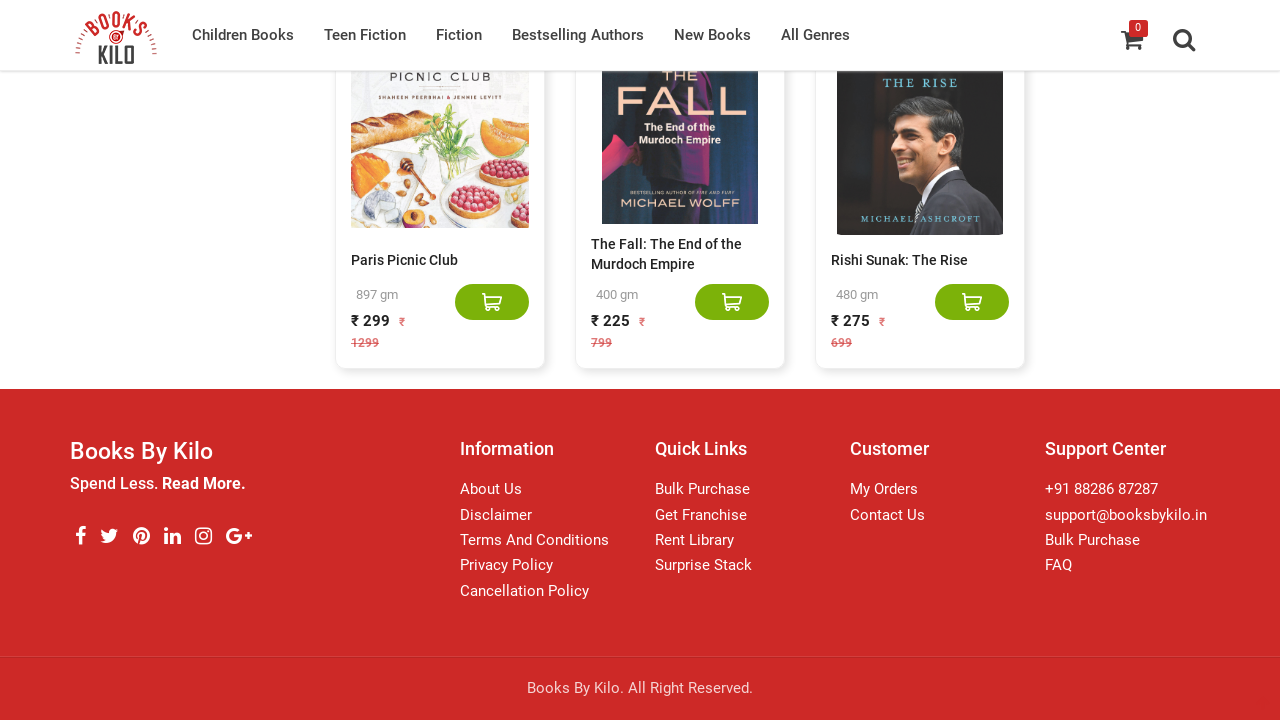

Recorded current page height: 17731px
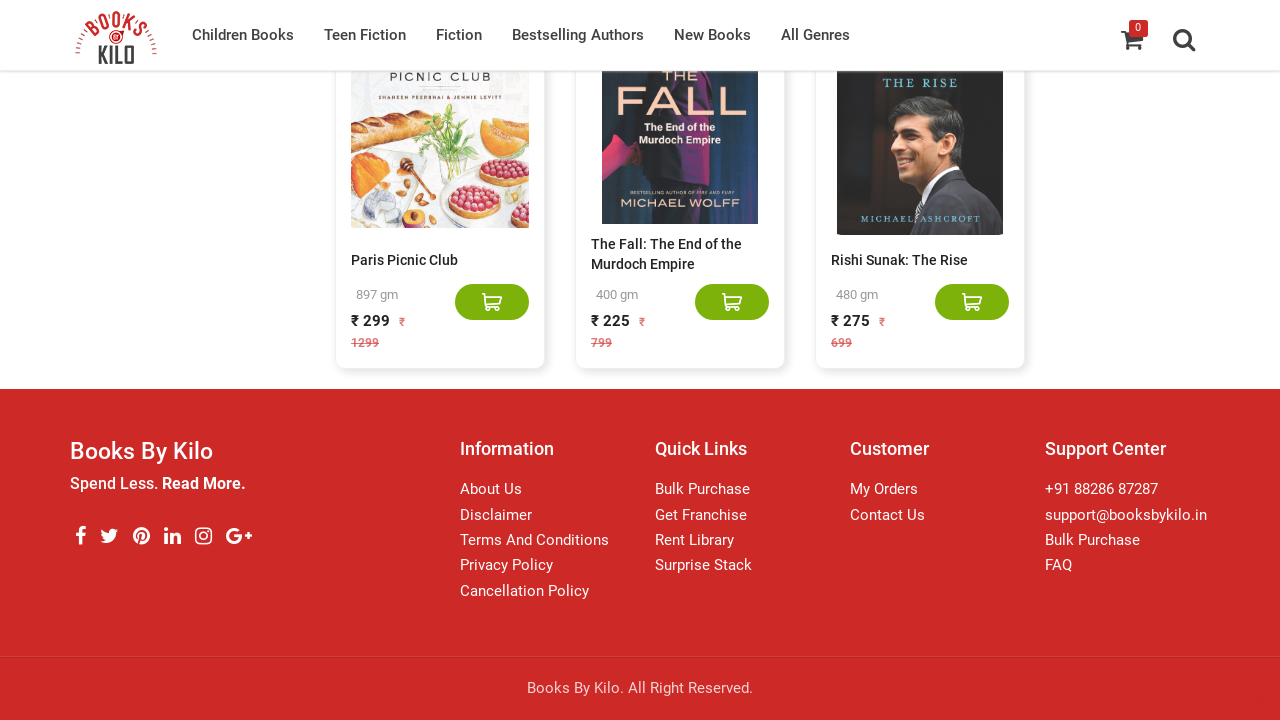

Reached end of page - no new content loaded, breaking infinite scroll loop
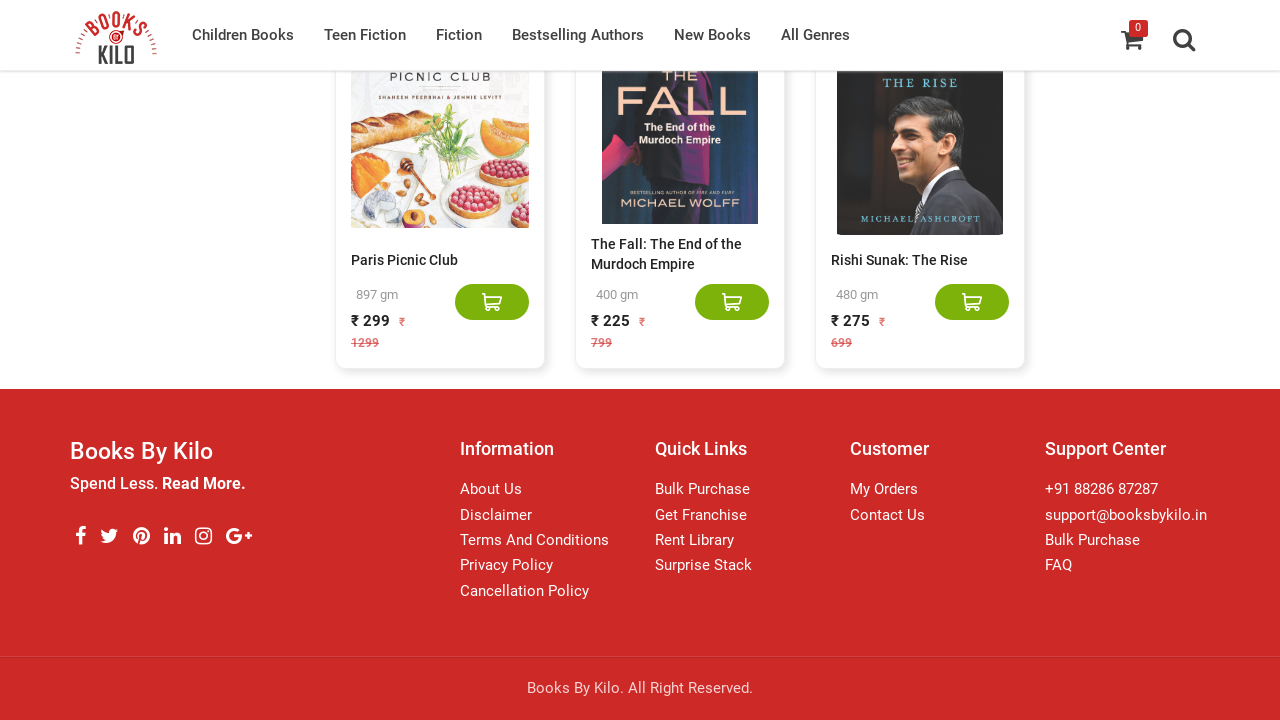

Final verification - waited for all book item cards to be present
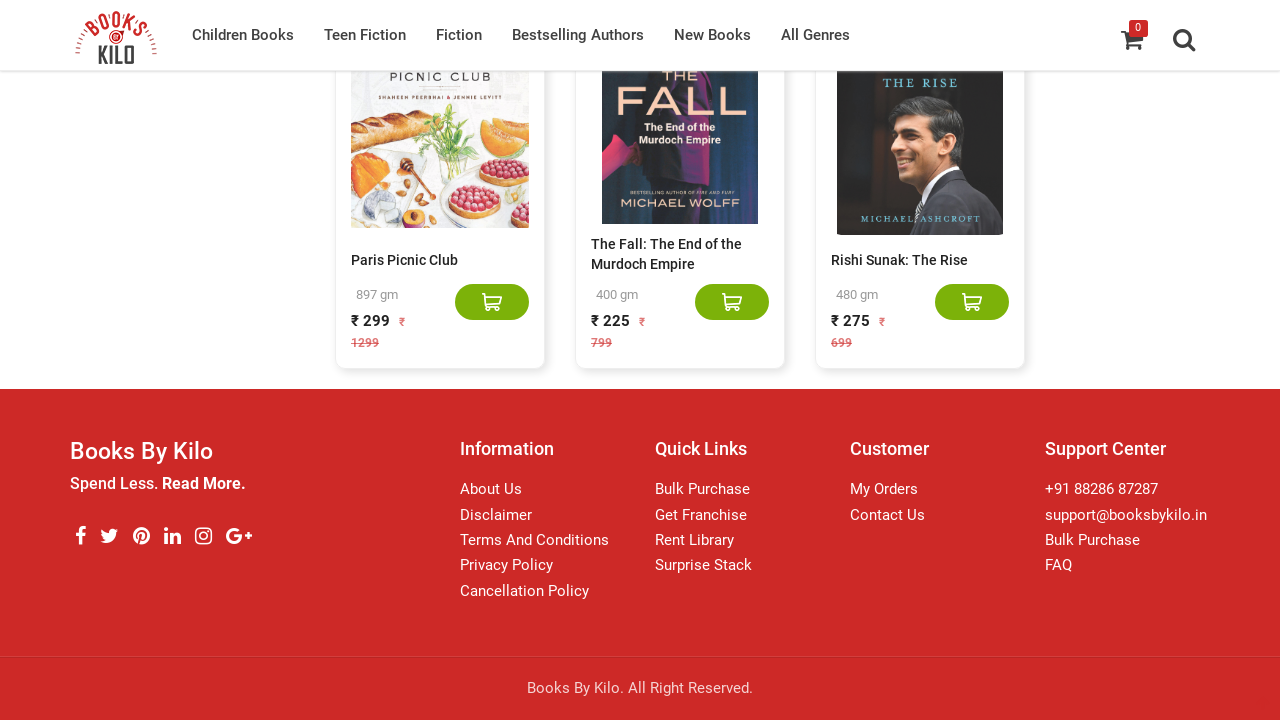

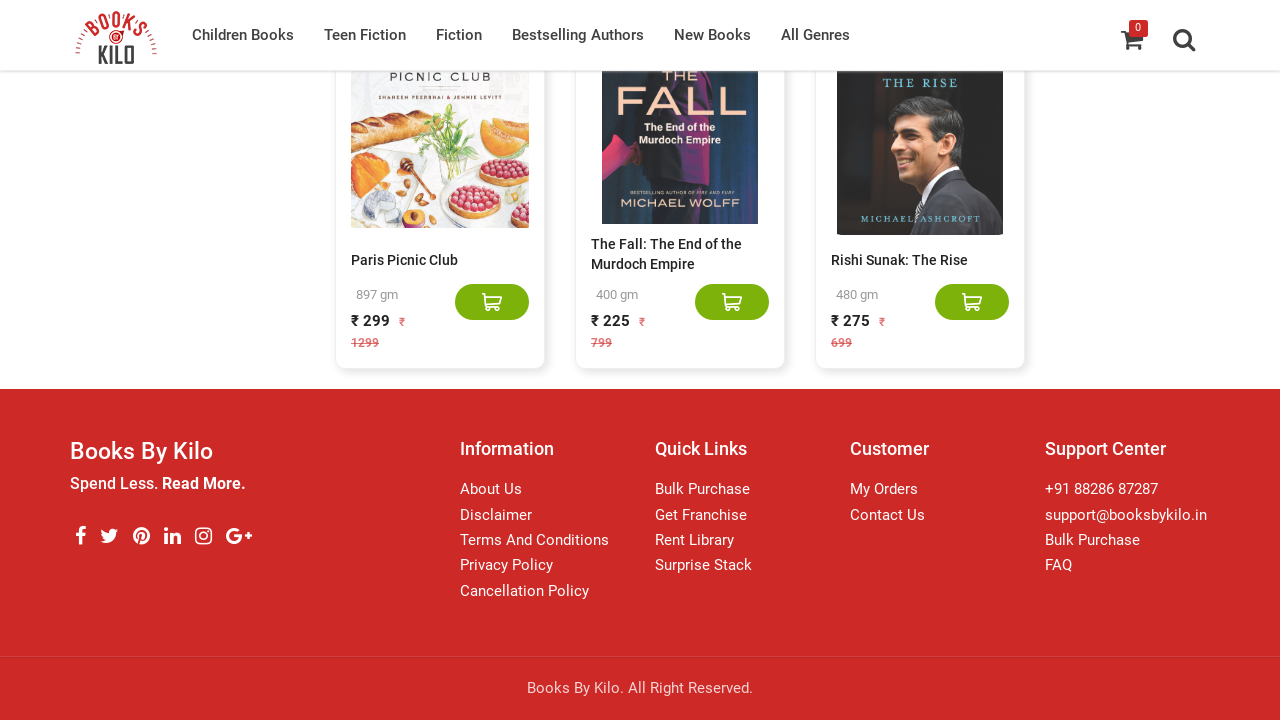